Automates the IDEIB GIS viewer to add a flood risk layer, search for a cadastral reference, zoom in on the location, and initiate a print operation to generate a PDF map.

Starting URL: https://ideib.caib.es/visor/

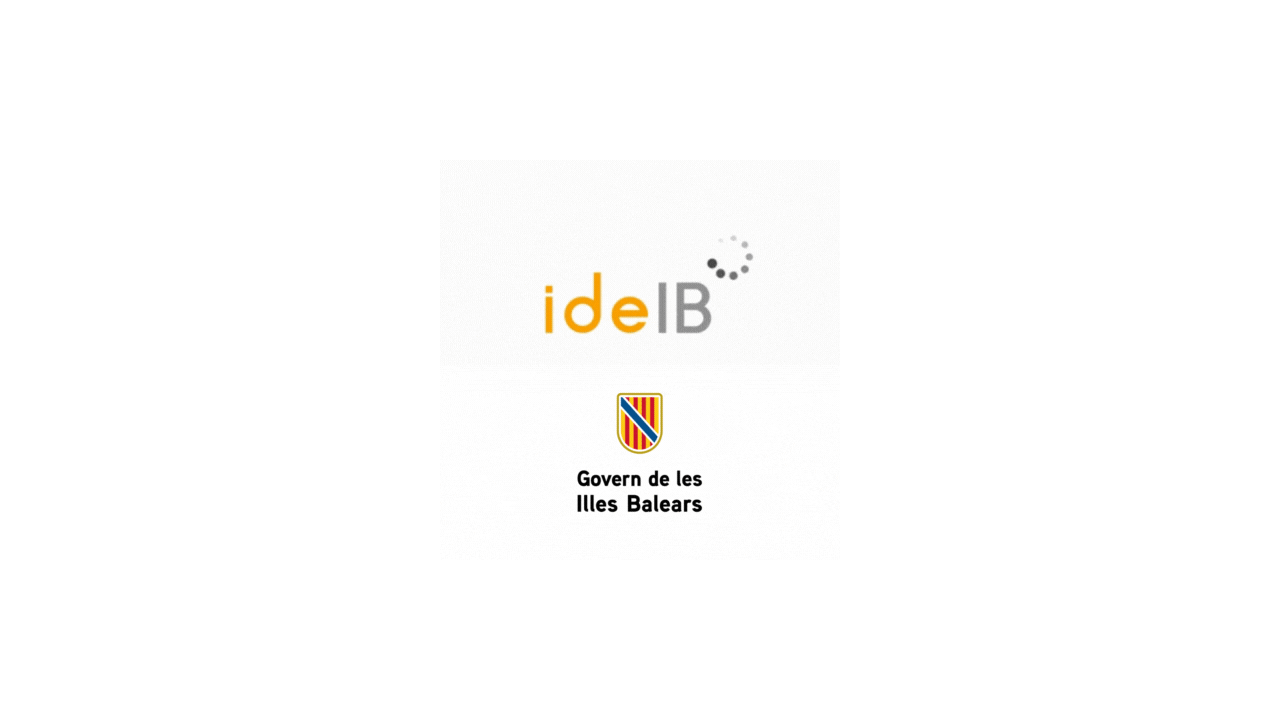

Waited 5 seconds for page to load
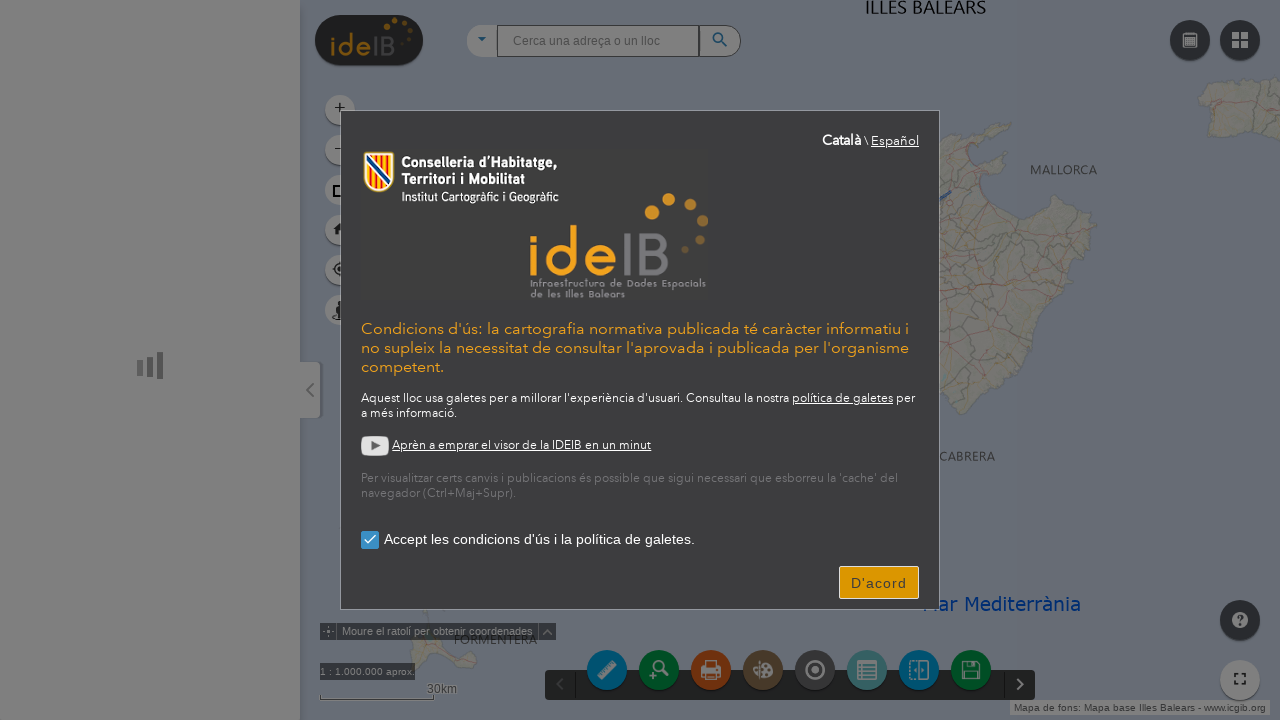

Initial modal OK button is now visible
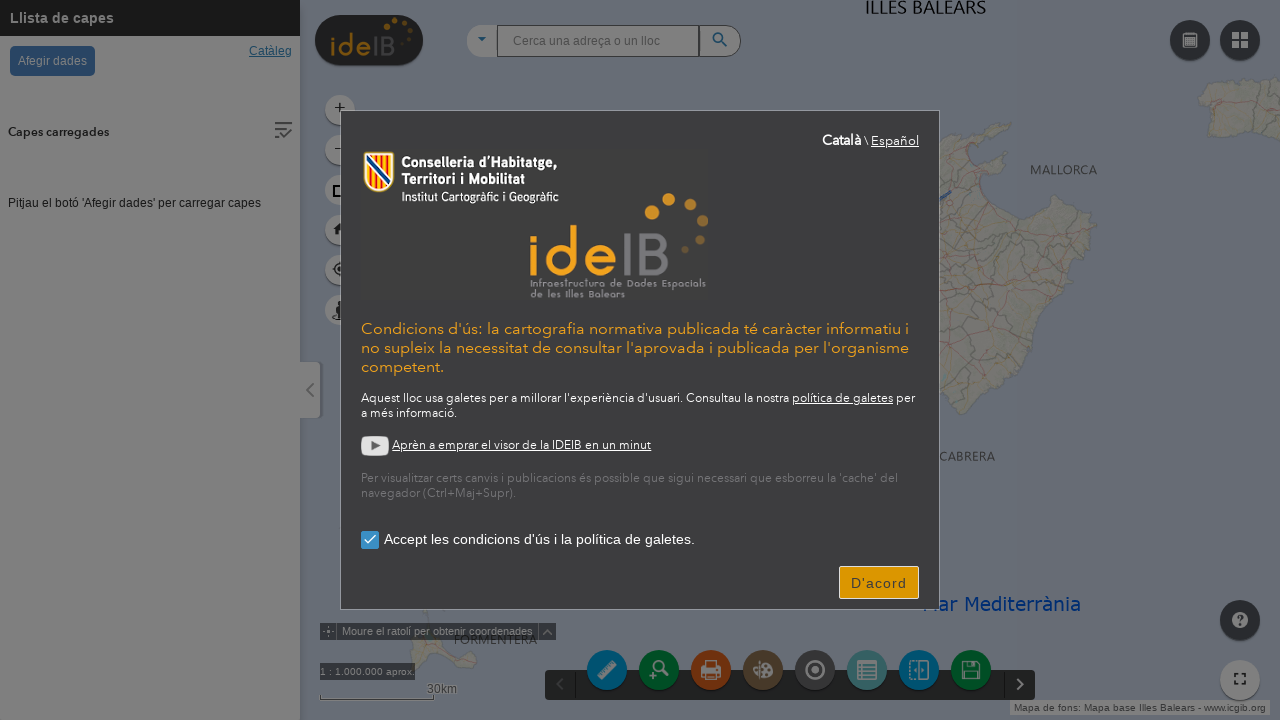

Clicked OK button to close initial modal at (879, 582) on div.jimu-btn.jimu-float-trailing.enable-btn[data-dojo-attach-point="okNode"]
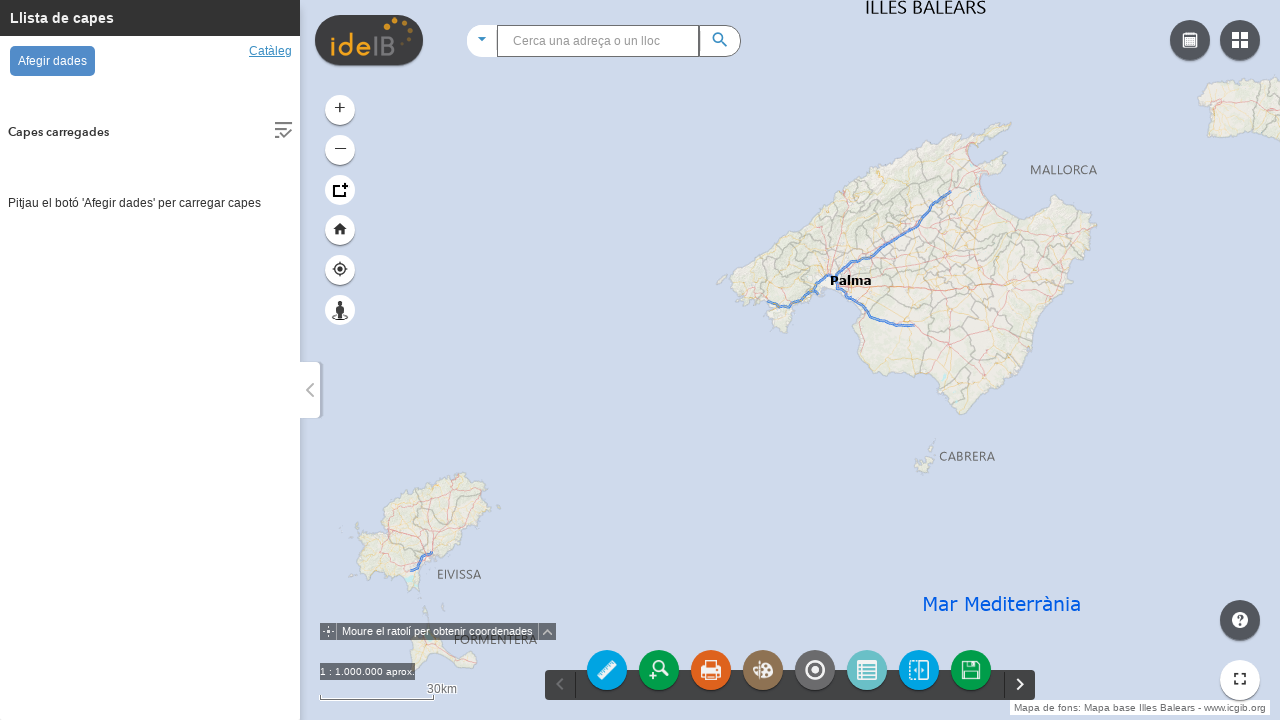

Waited 2 seconds after closing modal
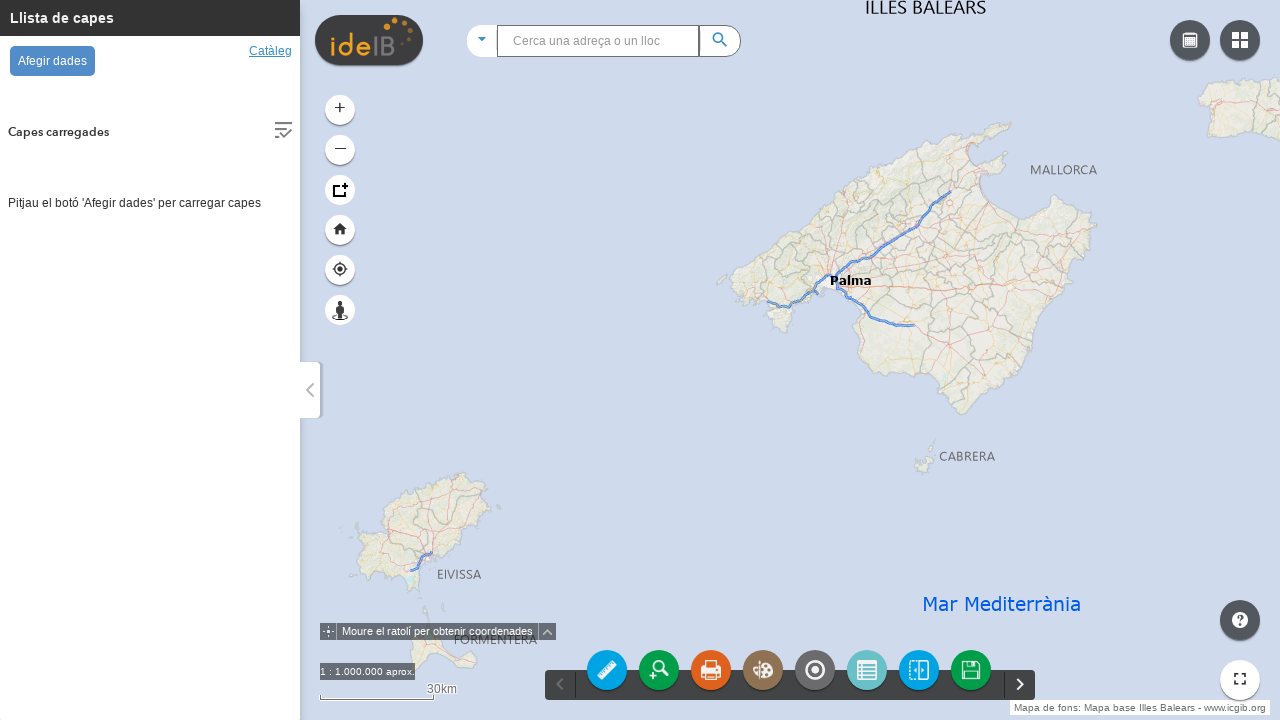

Add data button is now visible
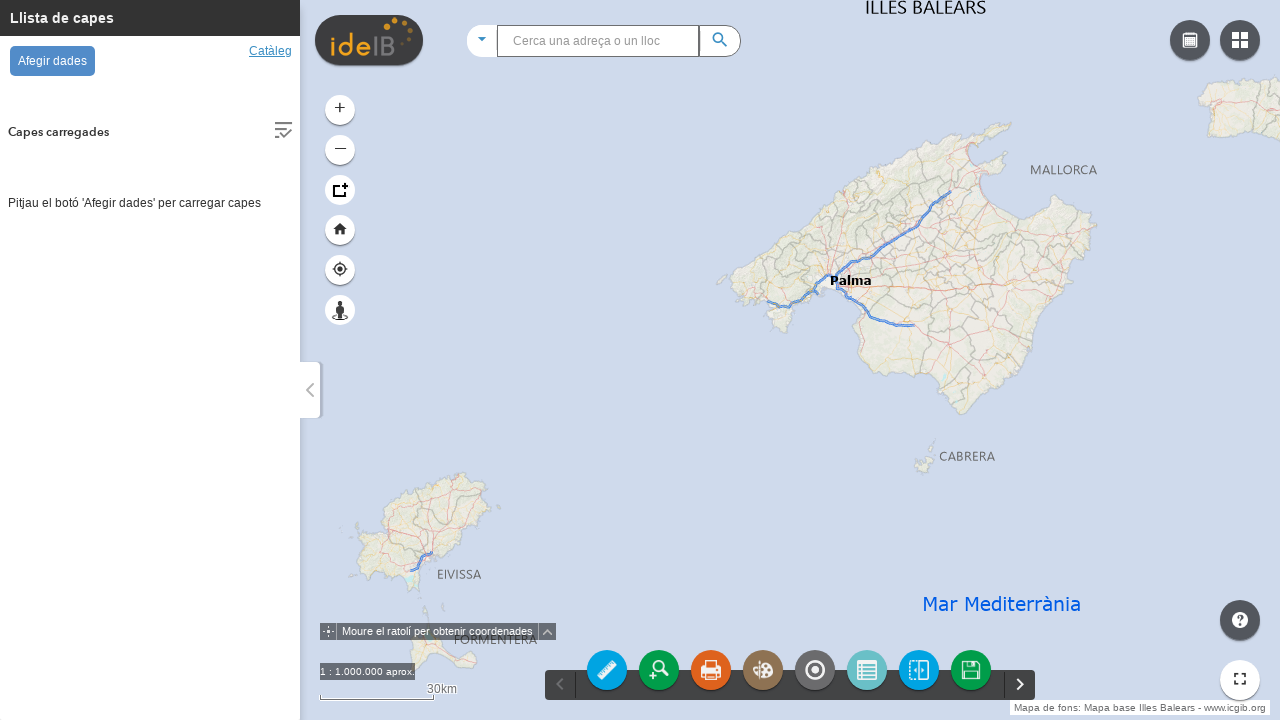

Clicked the 'afegir dades' (add data) button at (52, 61) on div[data-dojo-attach-point="btnAddData"].layerList-btn
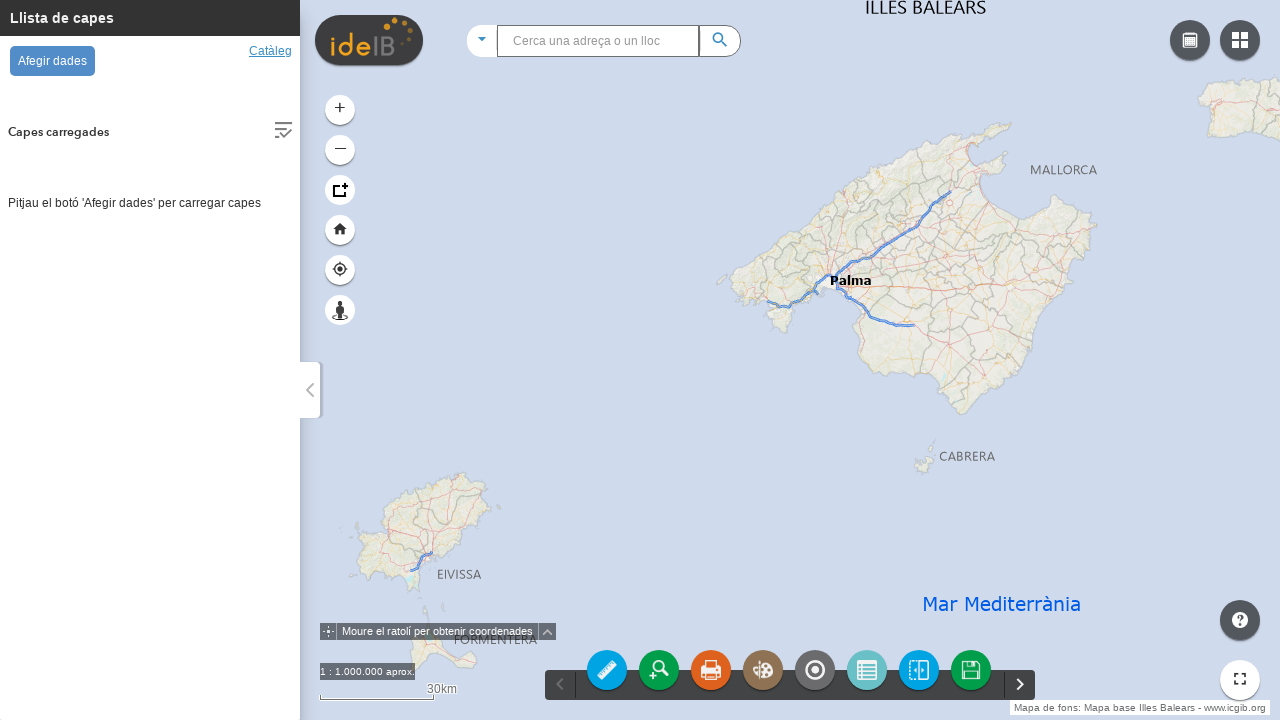

Search input field is now visible
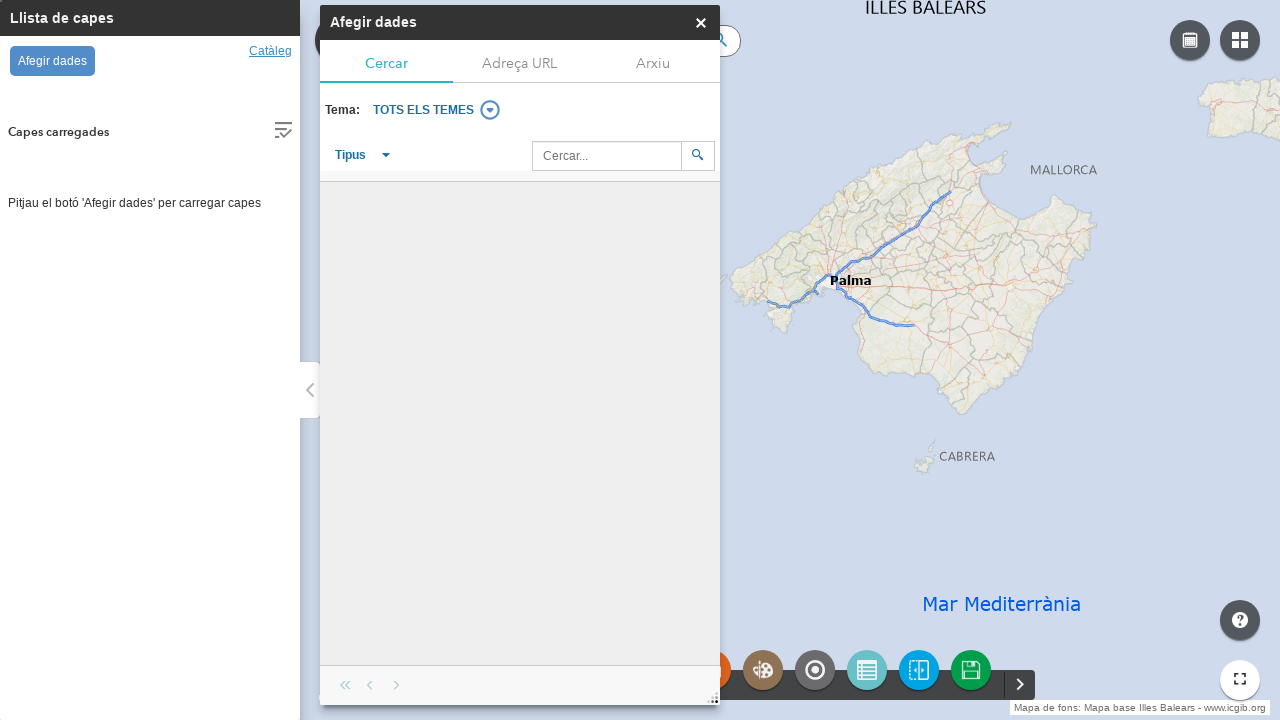

Entered 'inund' in the search box to find flood risk layers on input.search-textbox[data-dojo-attach-point="searchTextBox"]
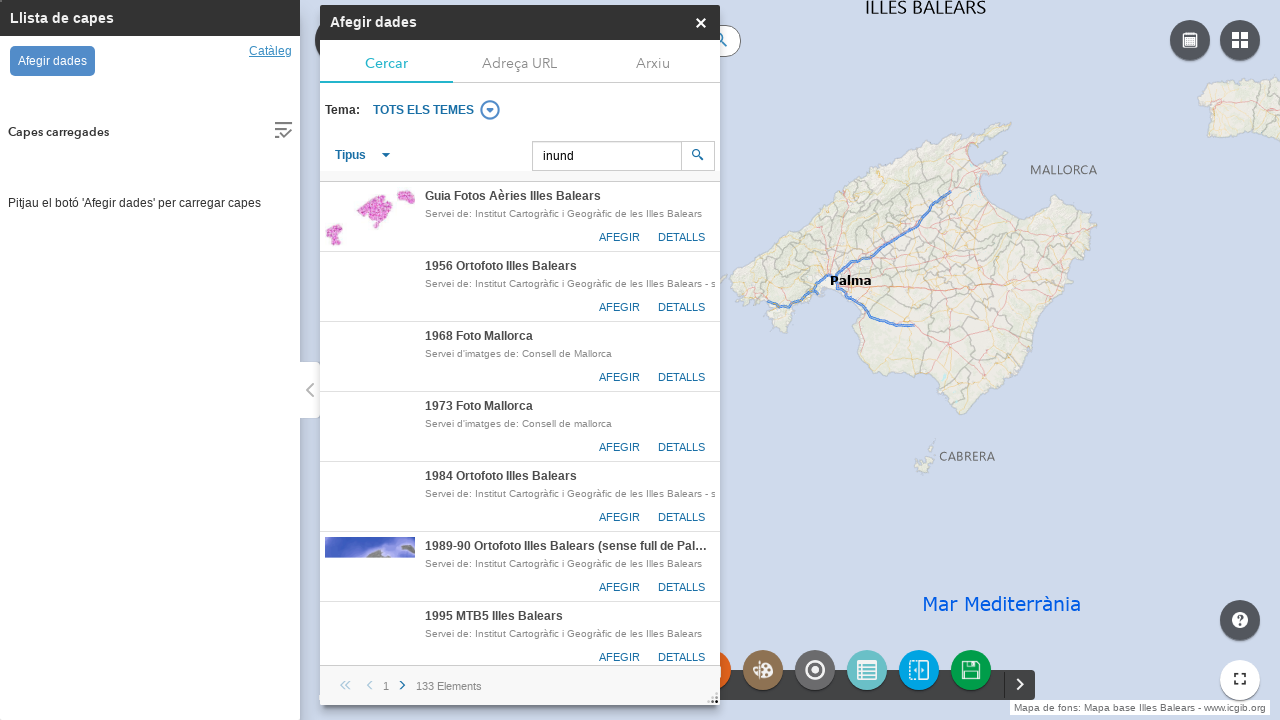

Search button is now visible
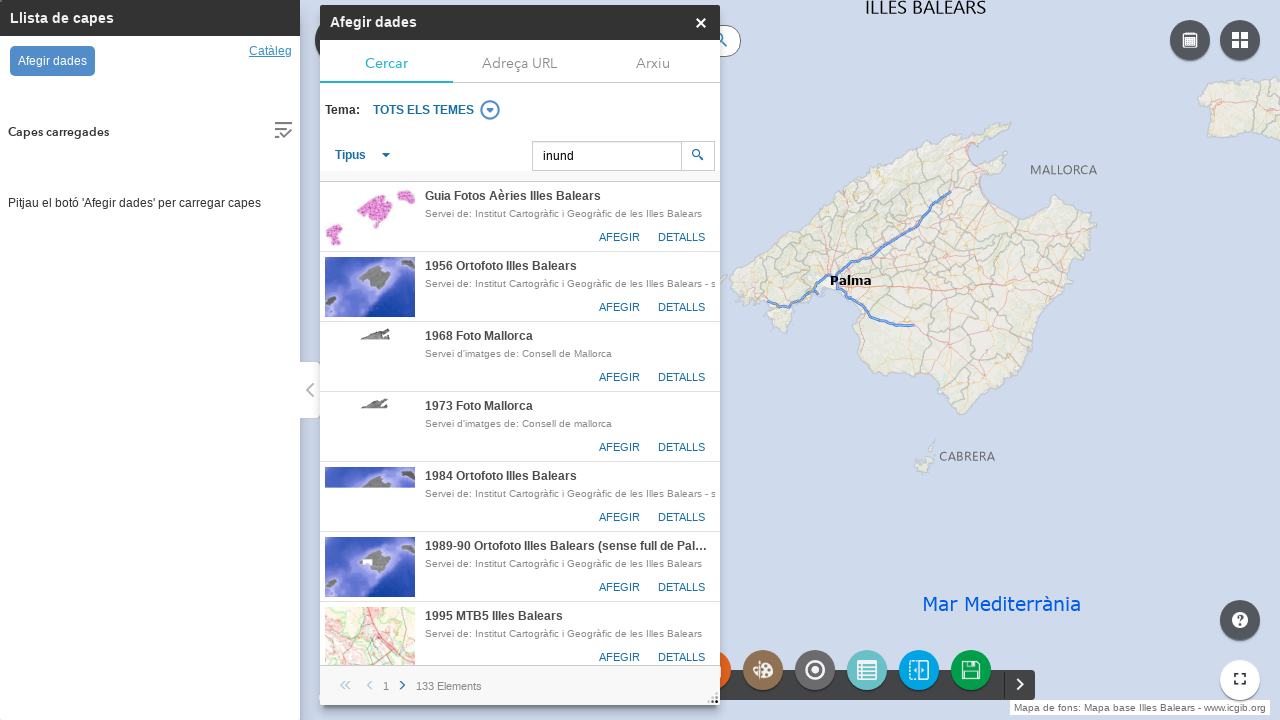

Clicked the search button to find flood risk layers at (698, 156) on button.btn.btn-confirm[data-dojo-attach-point="searchButton"]
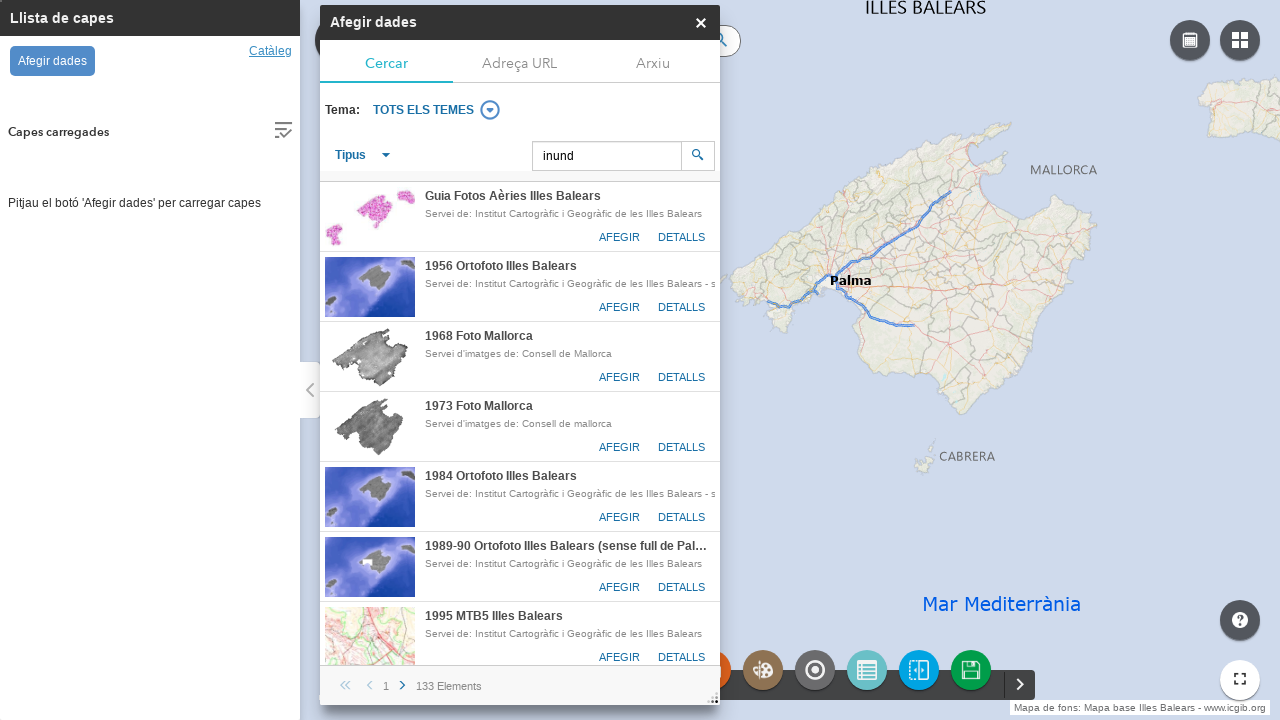

Waited 3 seconds for search results to load
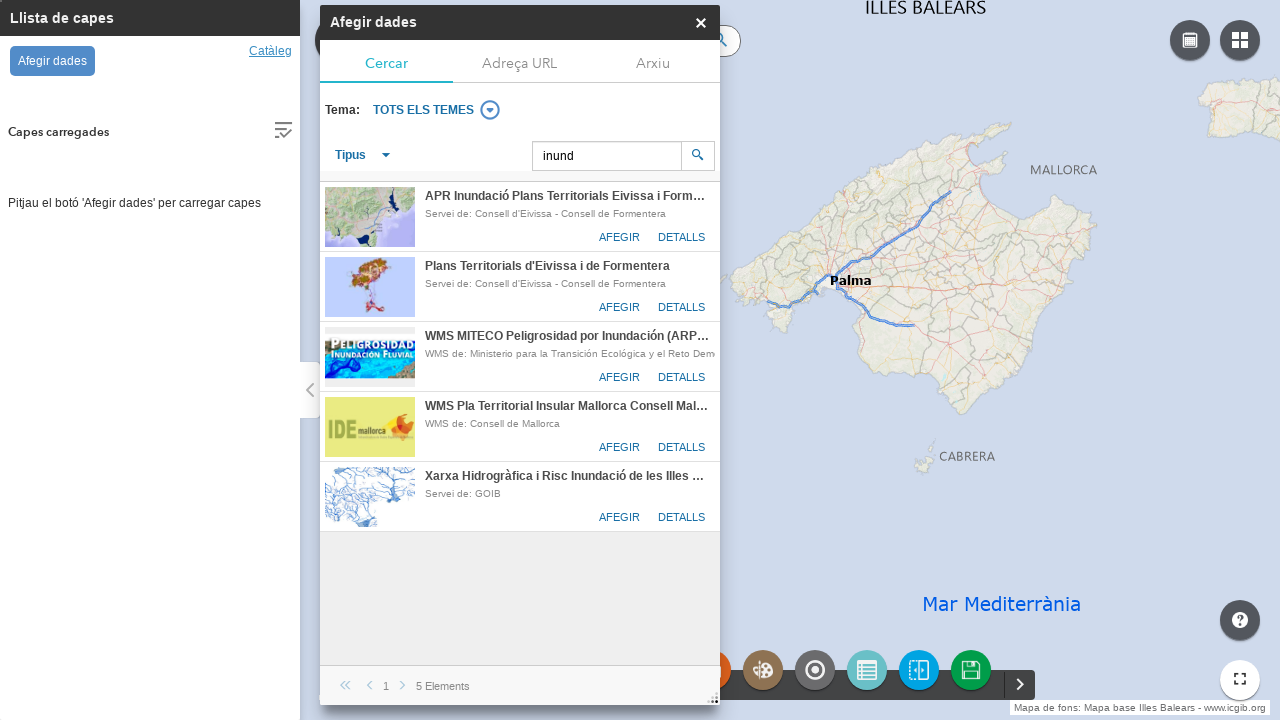

Flood risk layer card and add button are now visible
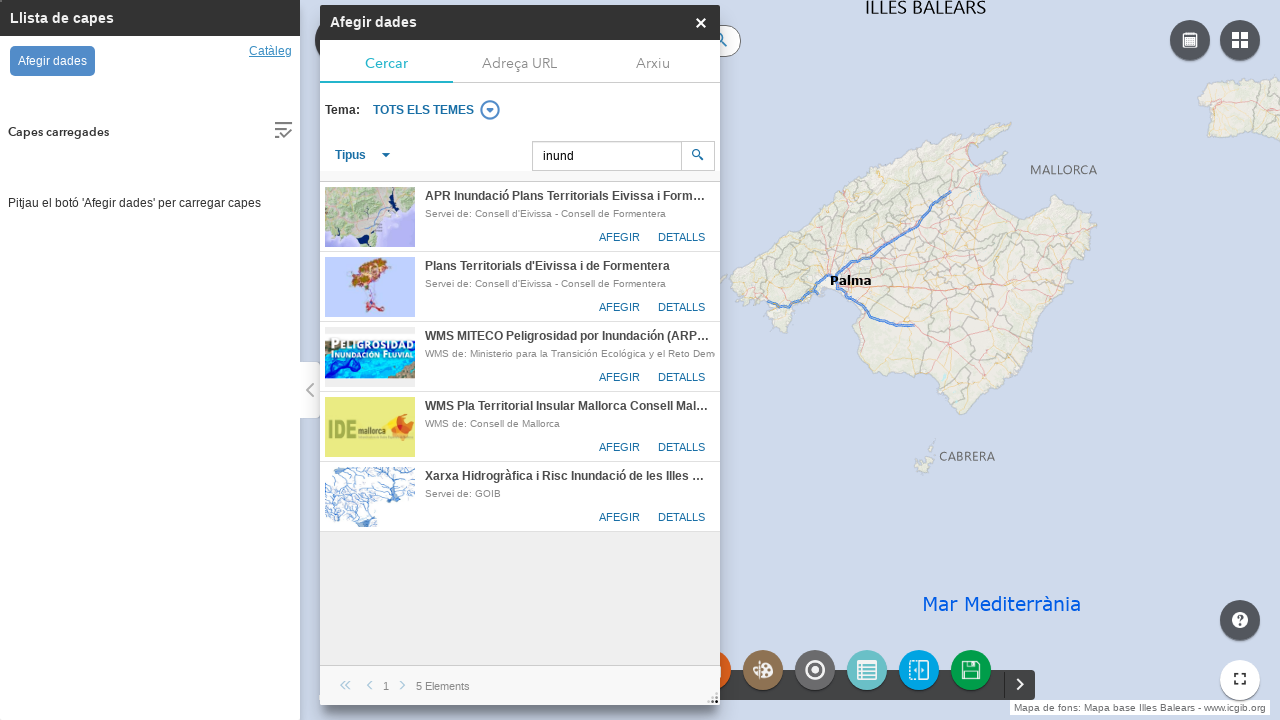

Clicked the add button to add flood risk layer to map at (620, 517) on div.item-card-inner:has(h3.title:text("Xarxa Hidrogràfica i Risc Inundació de le
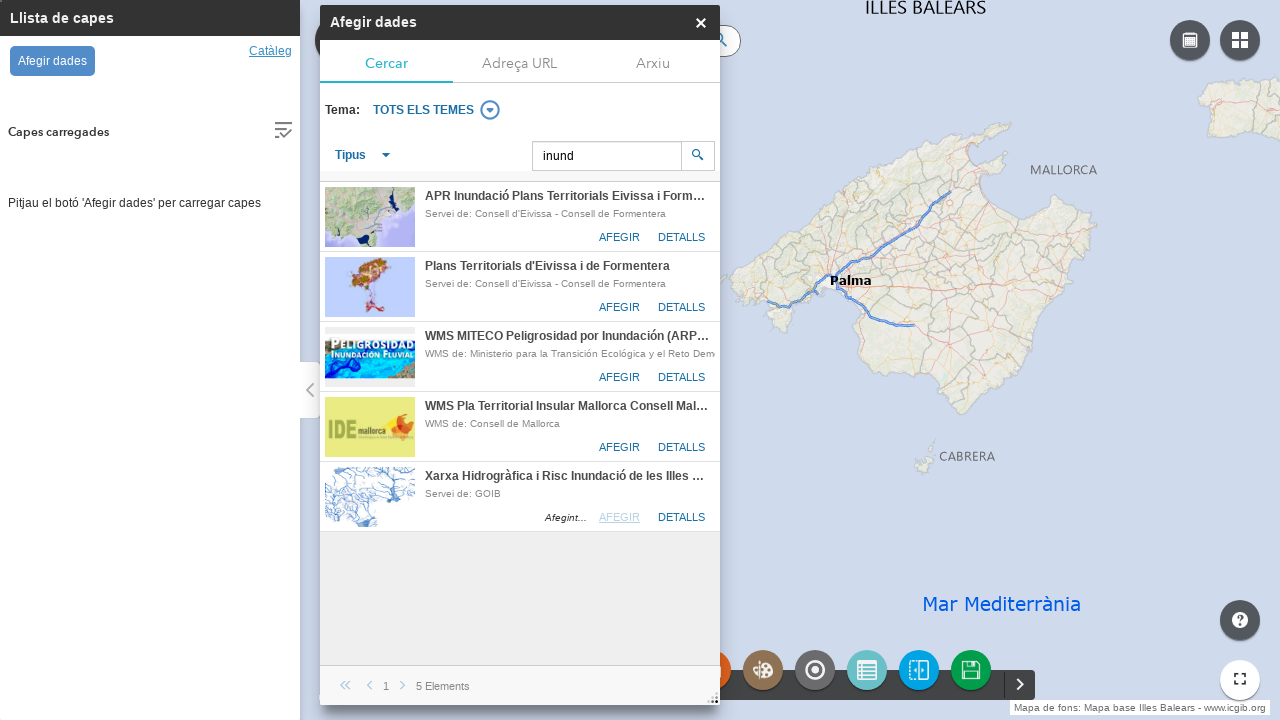

Add data panel close button is now visible
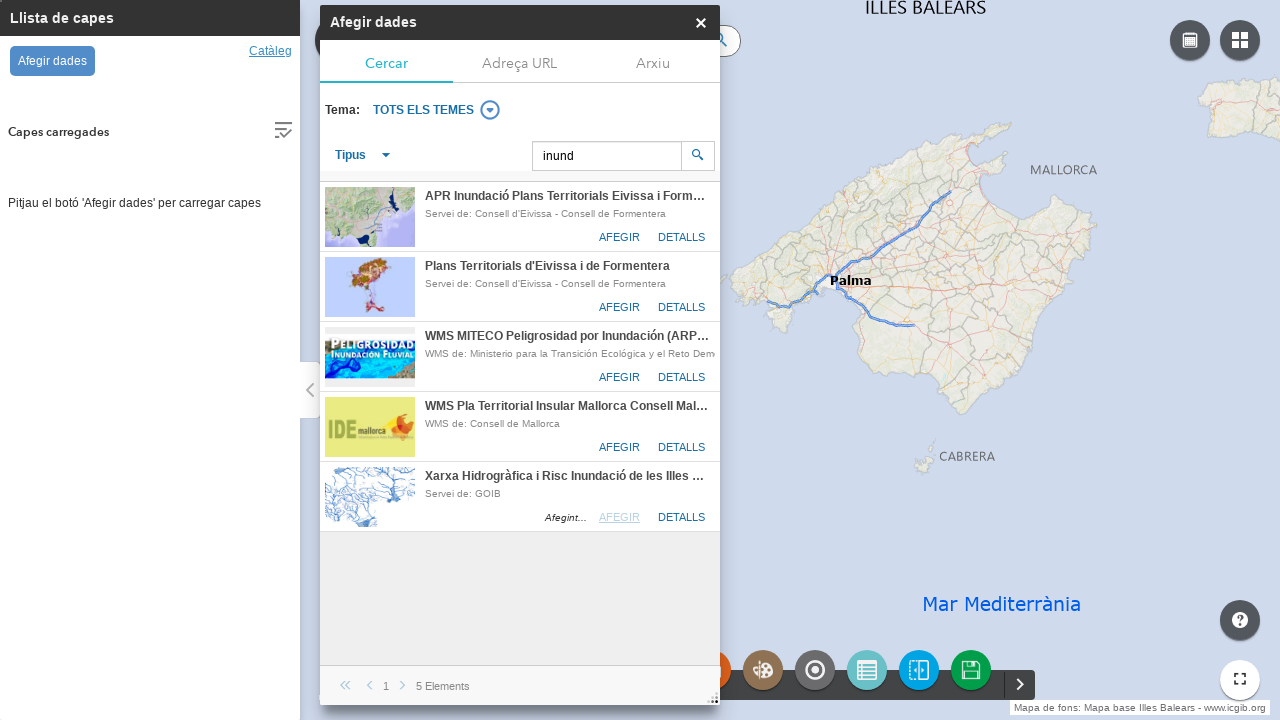

Closed the add data panel at (700, 22) on div.close-btn.jimu-vcenter[data-dojo-attach-point="closeNode"]
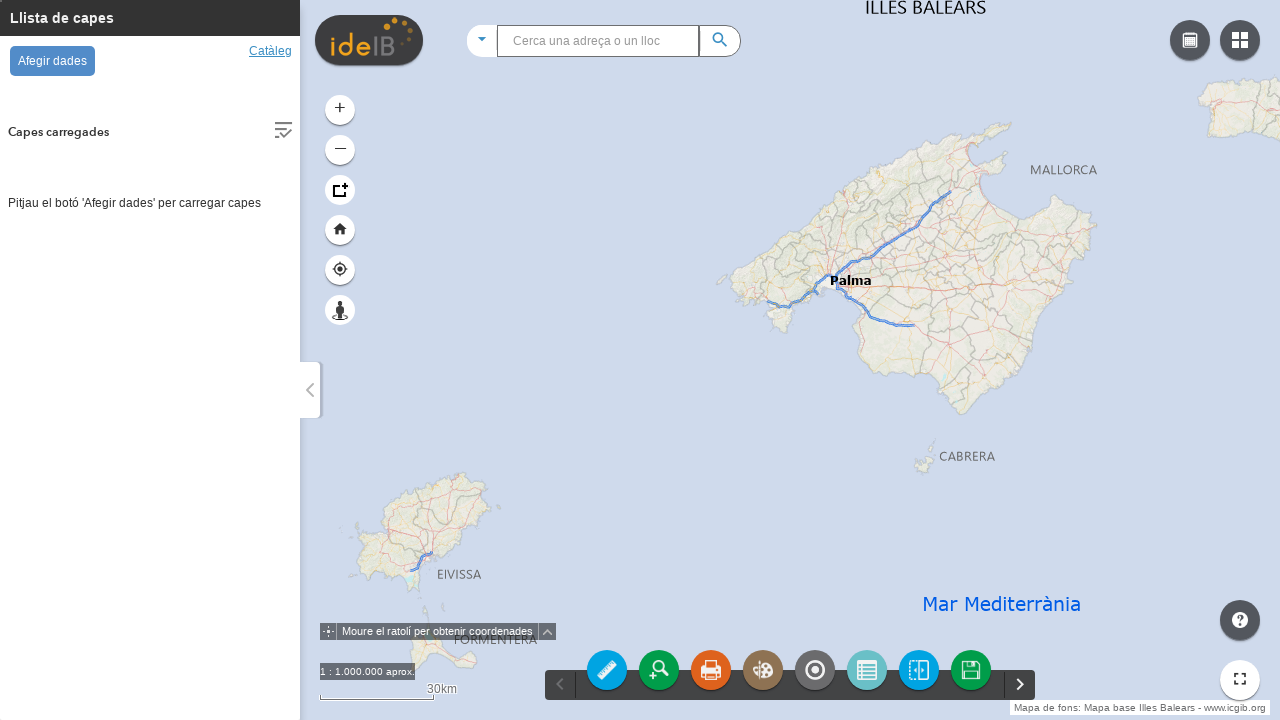

Locate icon is now visible
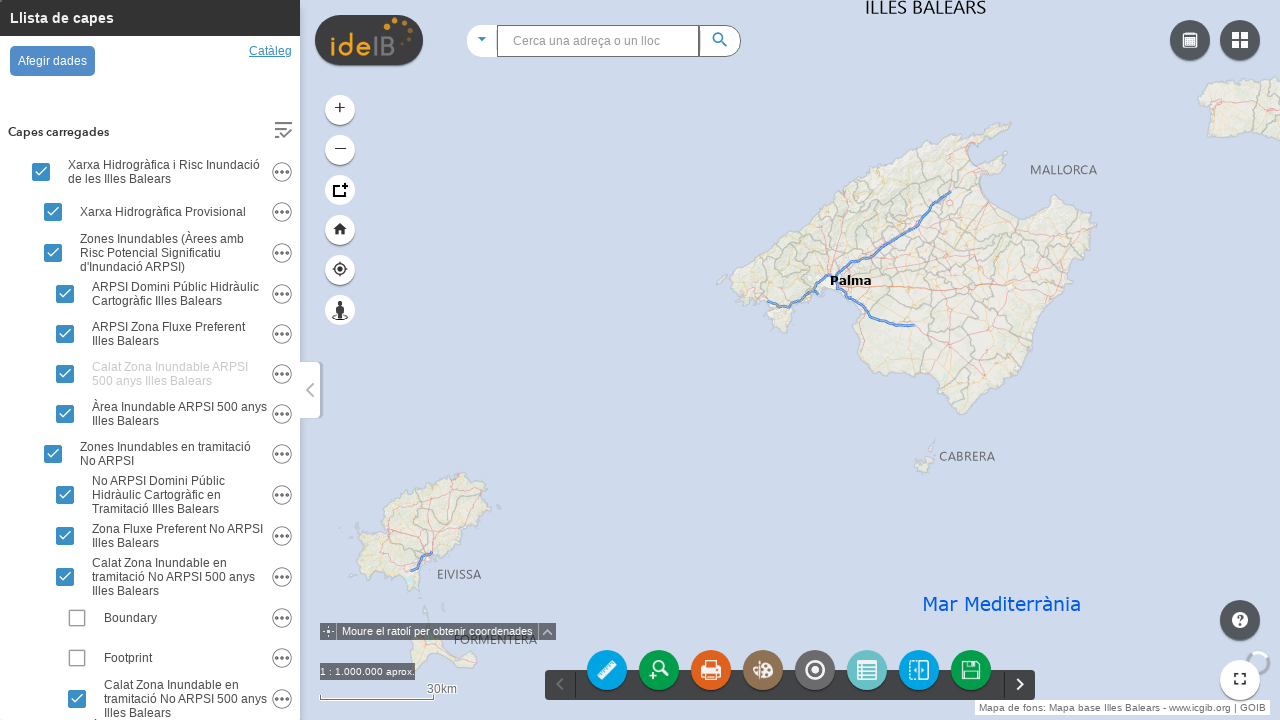

Clicked the locate icon to open search panel at (659, 670) on img.icon[src*="/visor/widgets/ideibLocate/images/icon.png"] >> xpath=..
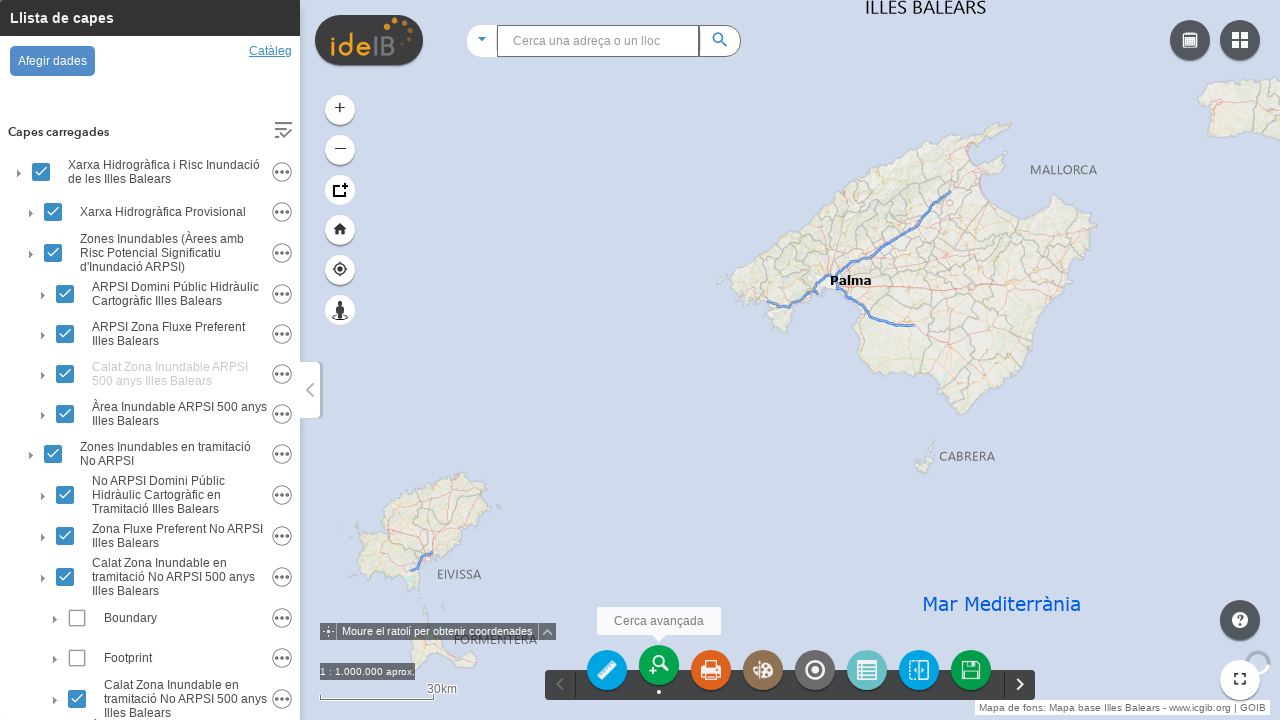

Waited 1 second for search panel to open
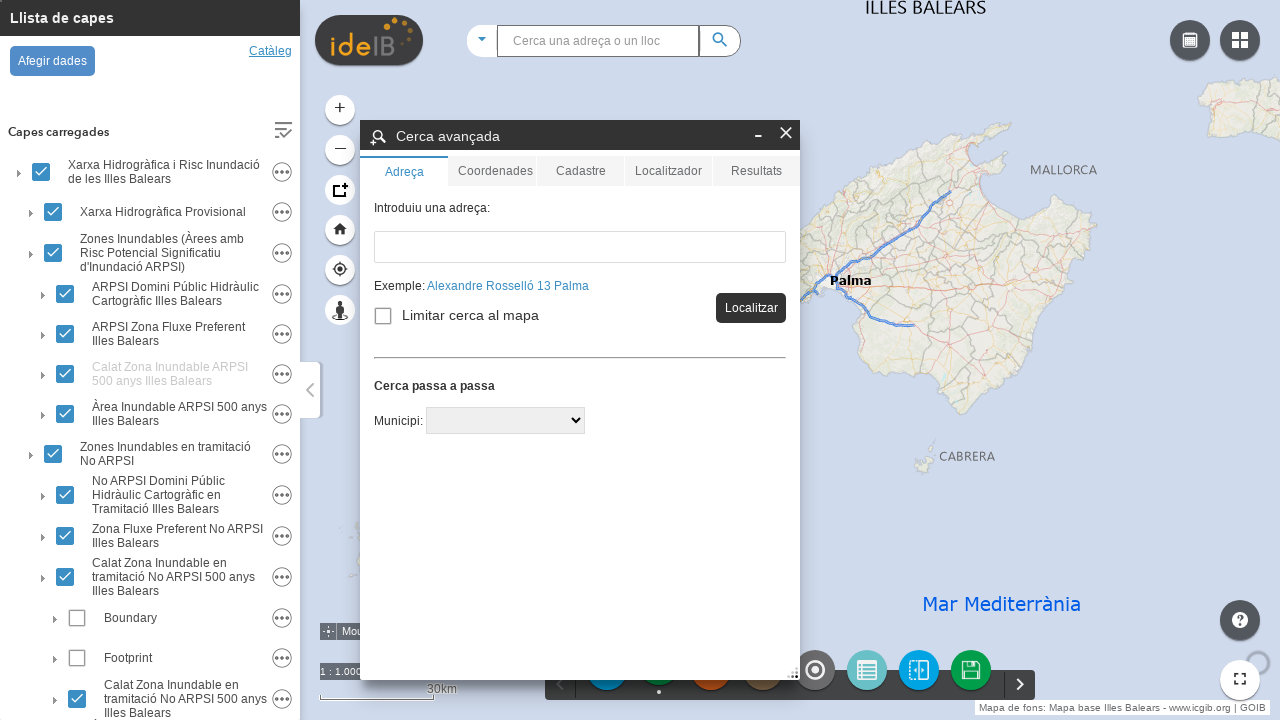

Cadastre tab is now visible
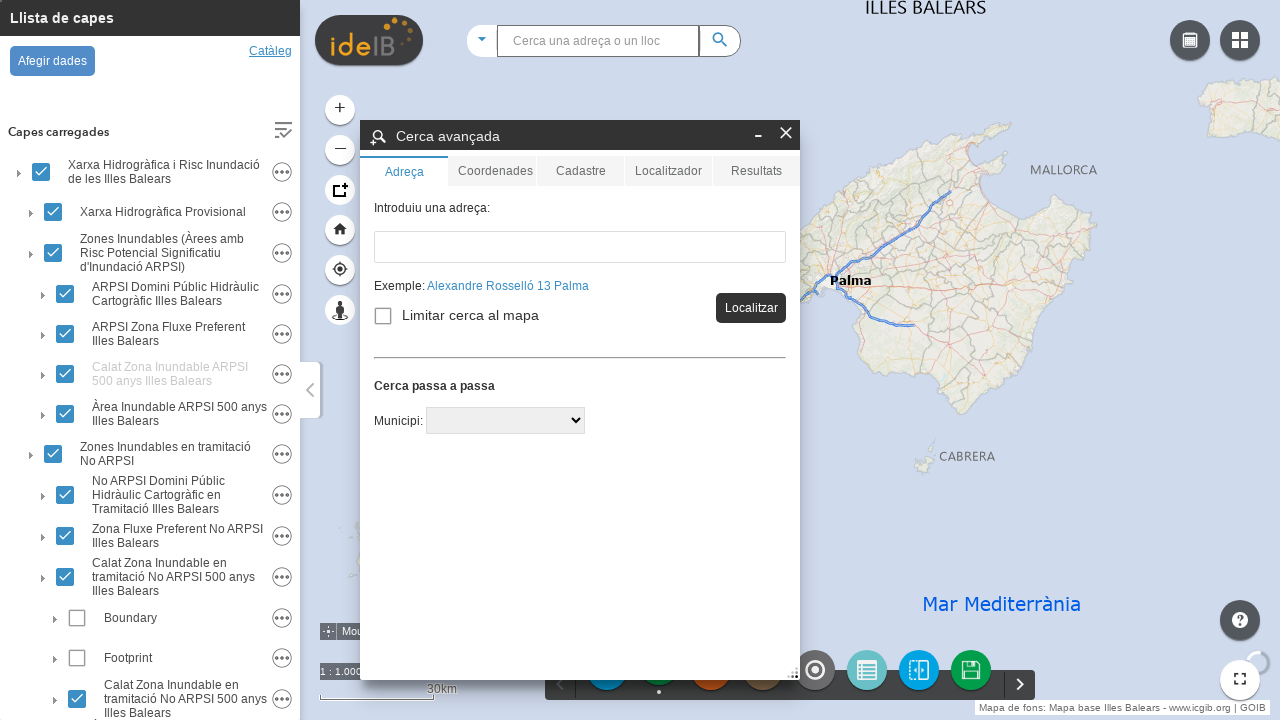

Clicked the Cadastre tab to switch to cadastral reference search at (580, 171) on div.tab.jimu-vcenter-text[label="Cadastre"]
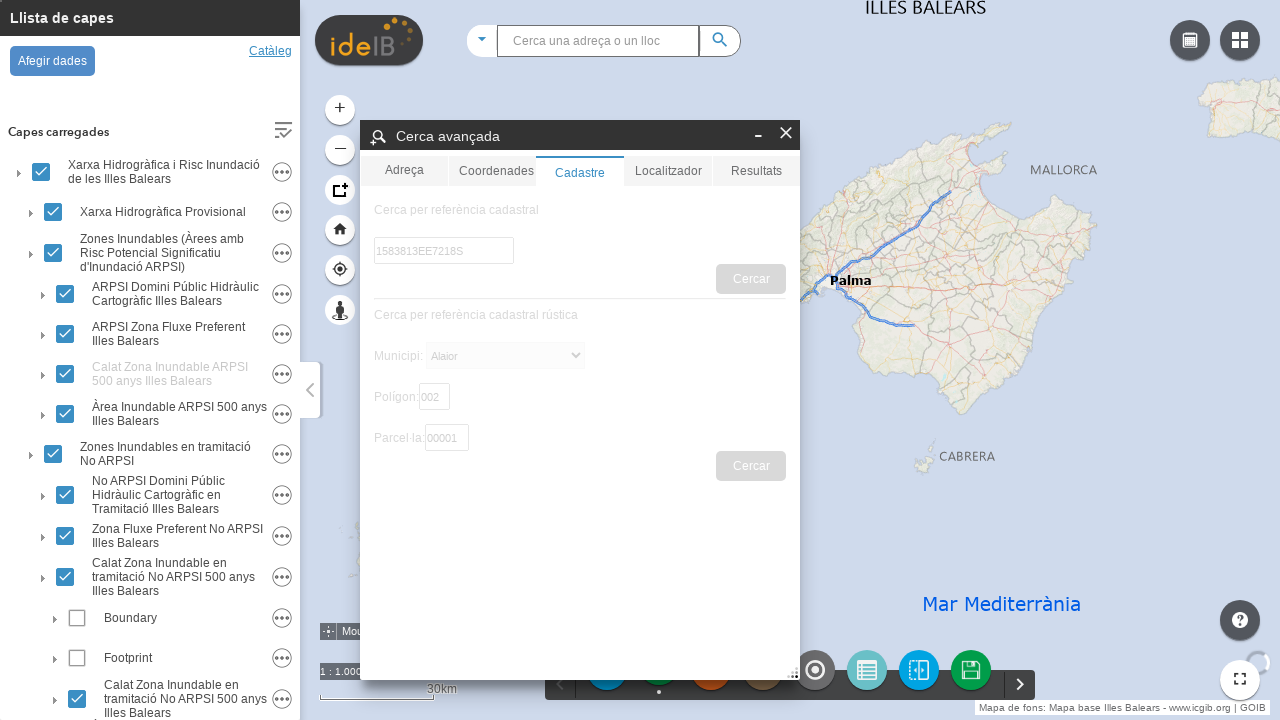

Waited 1 second for Cadastre tab to load
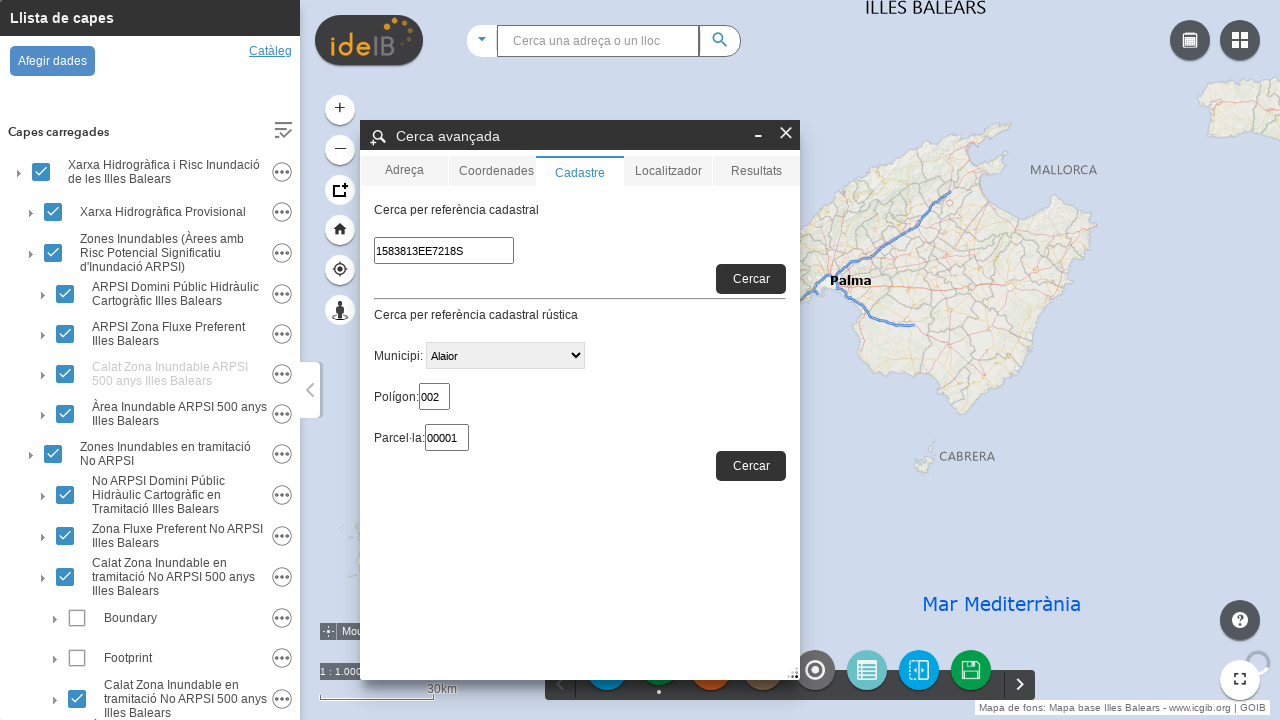

Cadastral reference input field is now visible
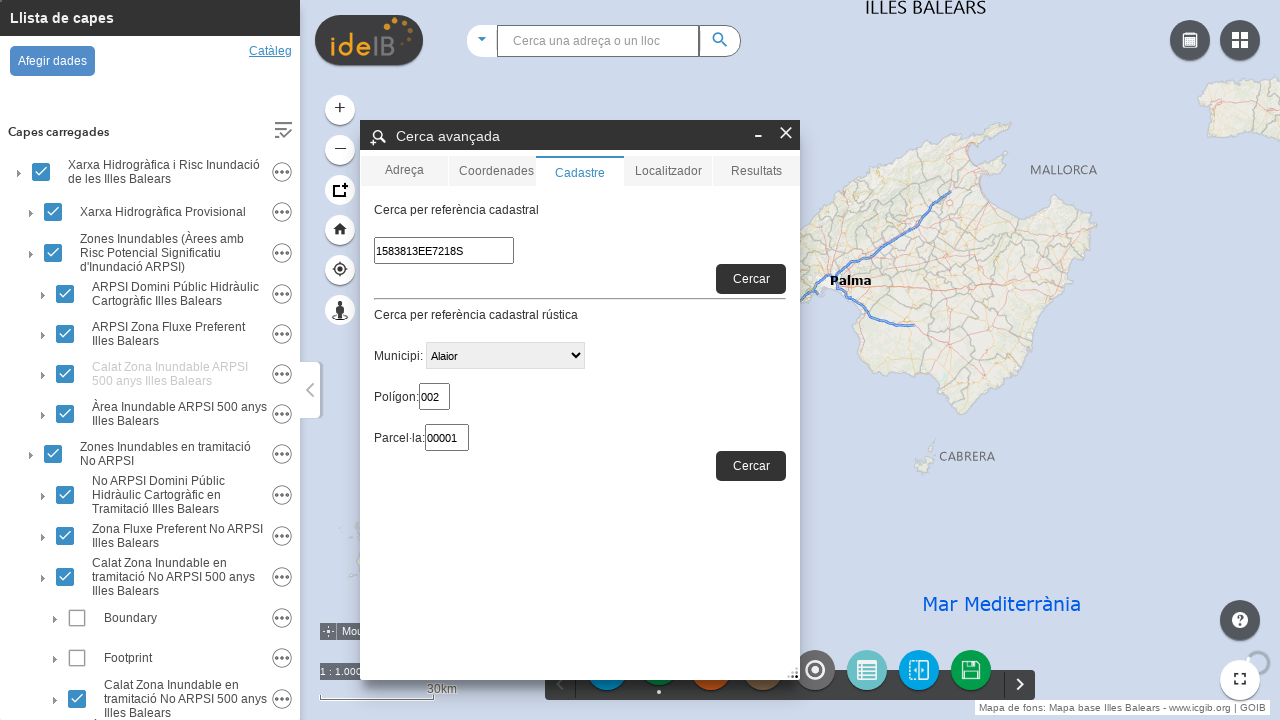

Entered cadastral reference '7805508DD6870F' in the search field on input#RC[name="search"]
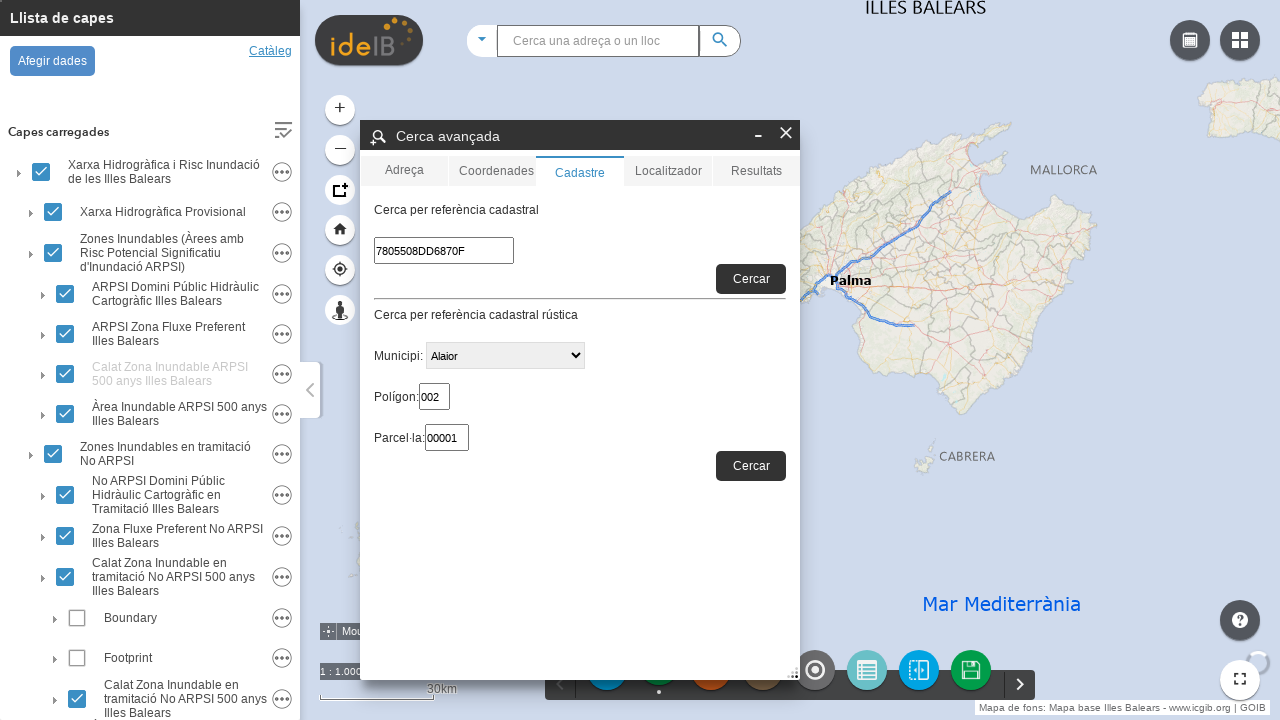

Cadastral search button is now visible
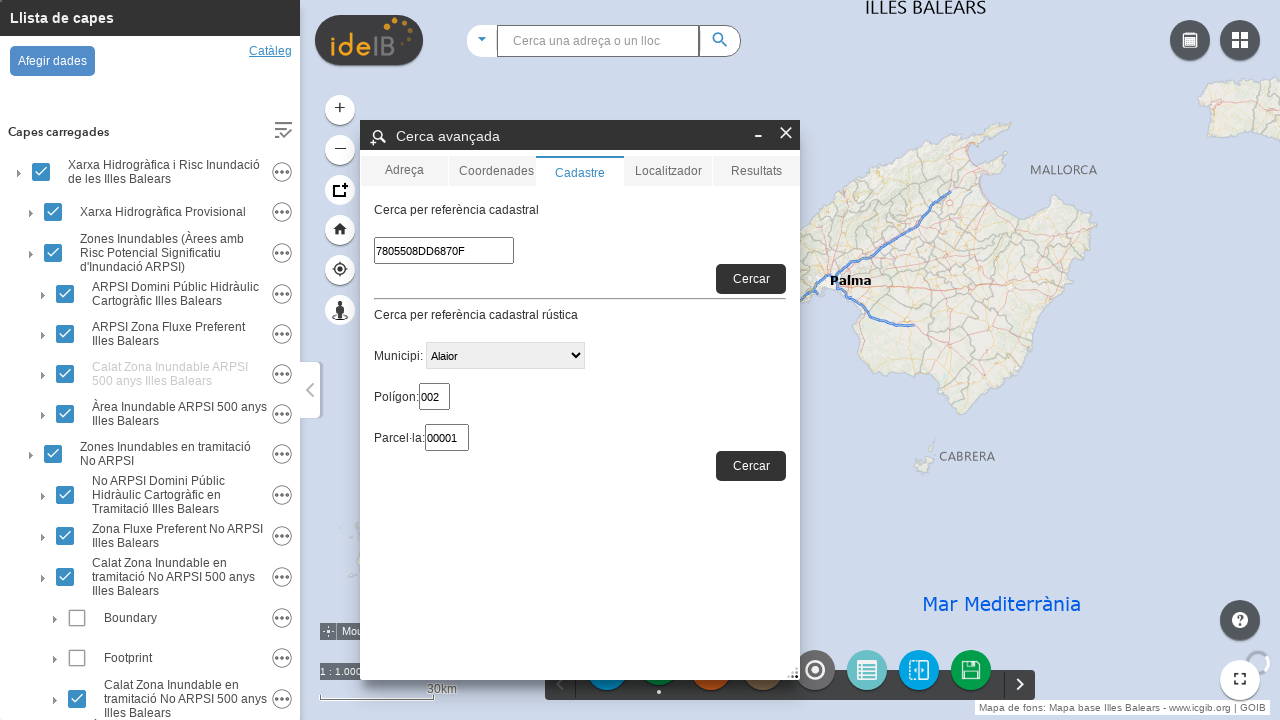

Clicked the search button to locate cadastral reference on map at (751, 279) on div.locate-btn.btn-addressLocate[data-dojo-attach-point="btnRefCat"]
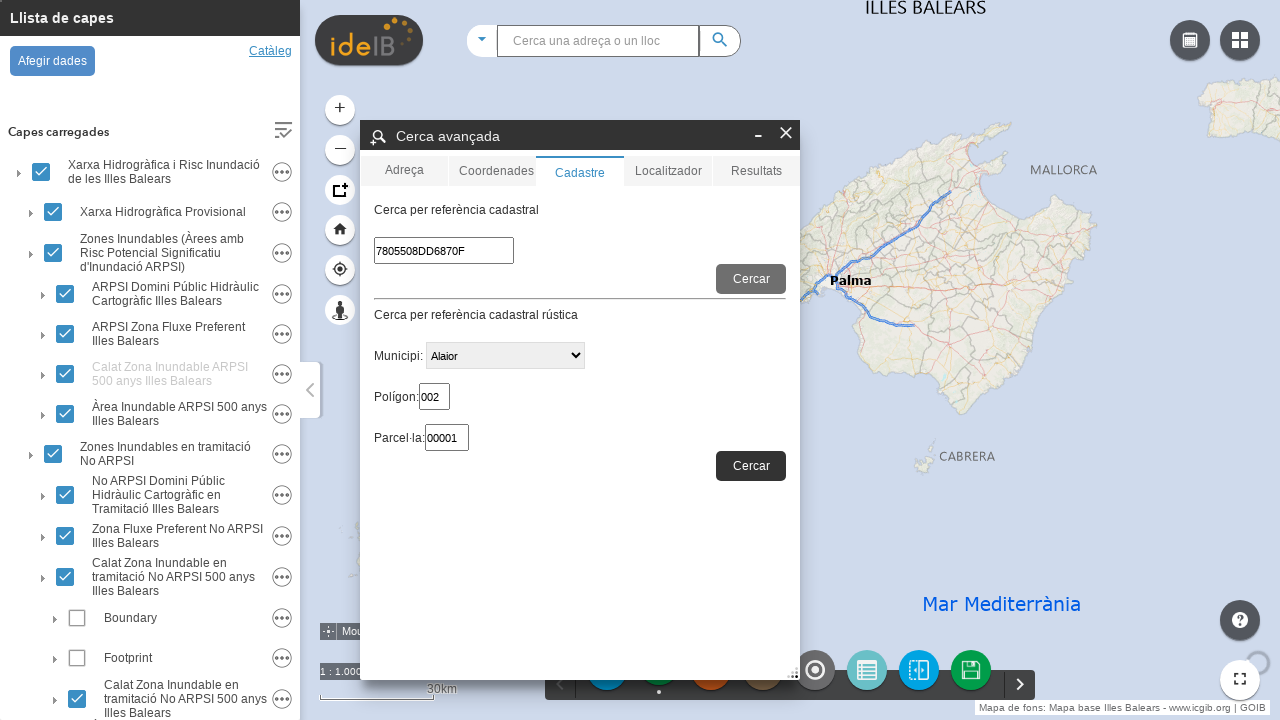

Waited 3 seconds for cadastral location to be found and displayed
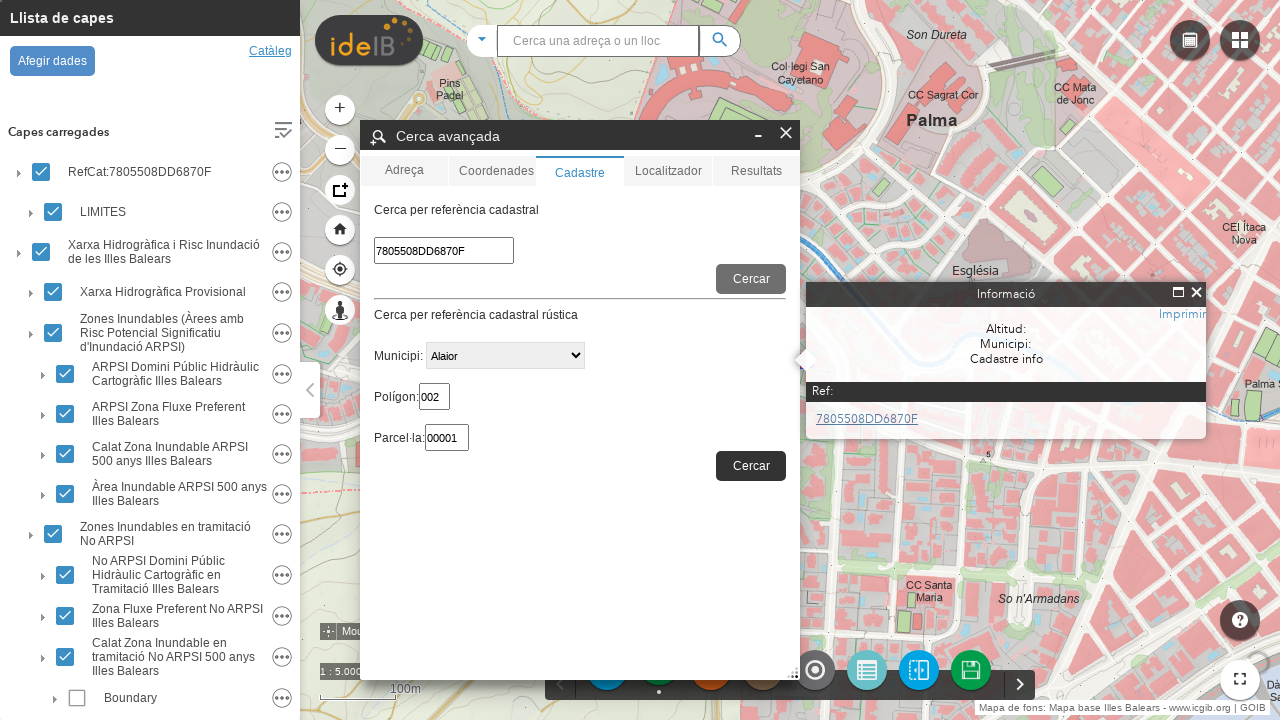

Search panel close button is now visible
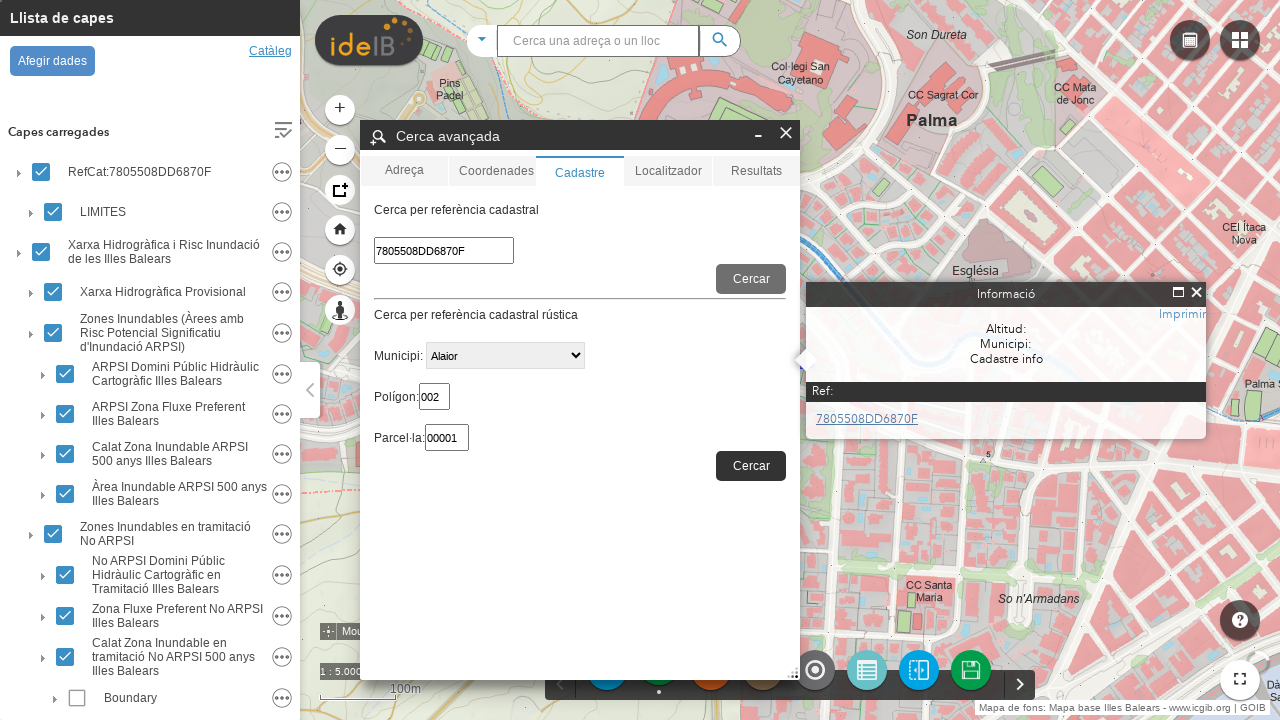

Closed the search panel at (786, 134) on div.close-icon.jimu-float-trailing[data-dojo-attach-point="closeNode"]
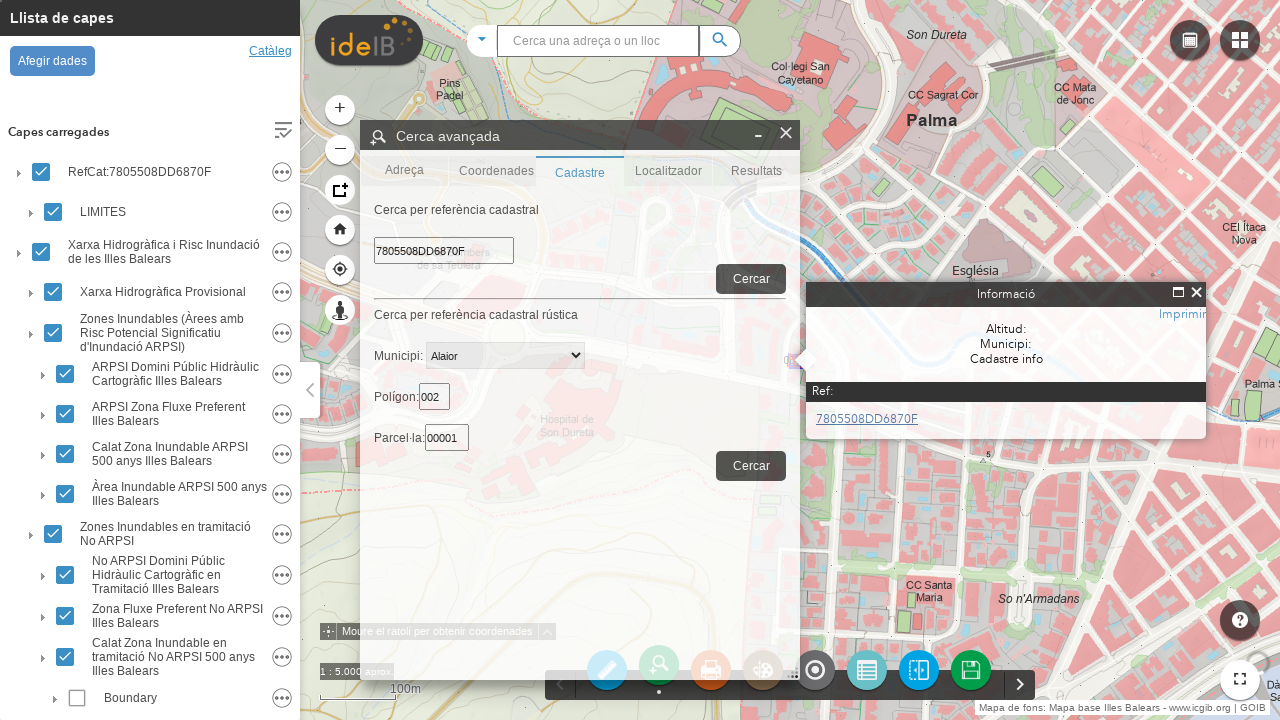

Waited 1 second after closing search panel
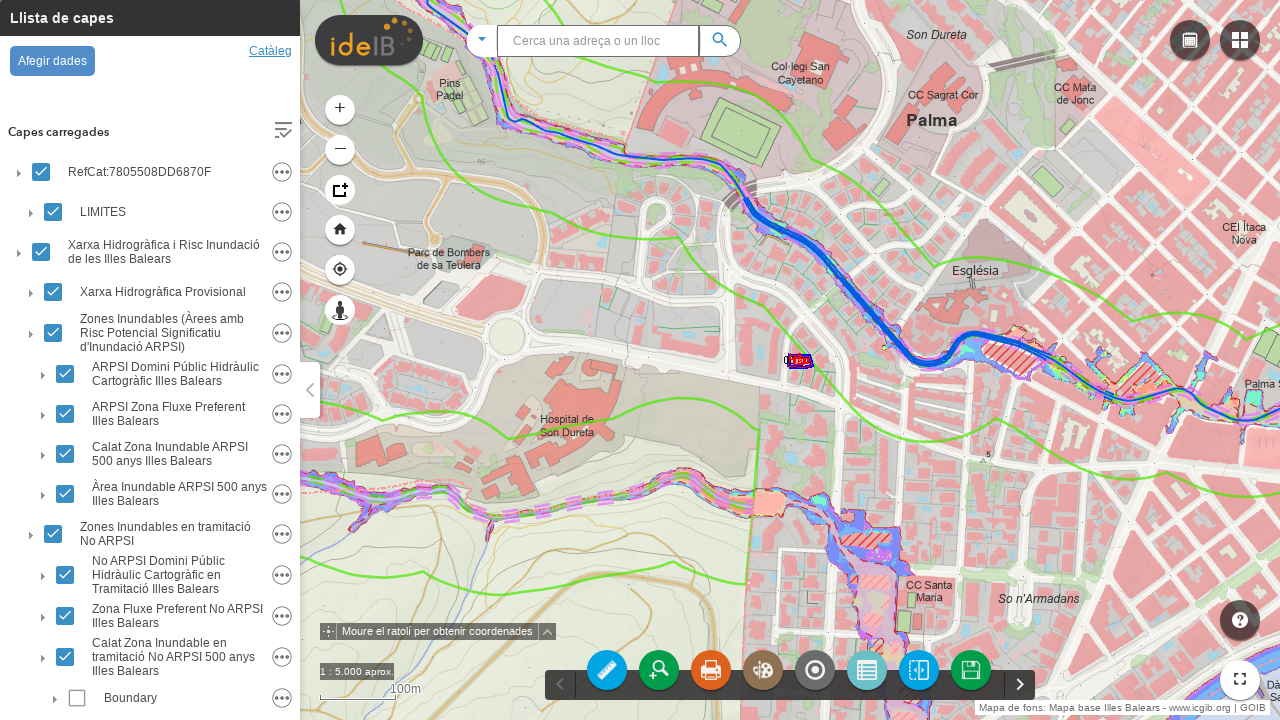

Zoom in button is now visible
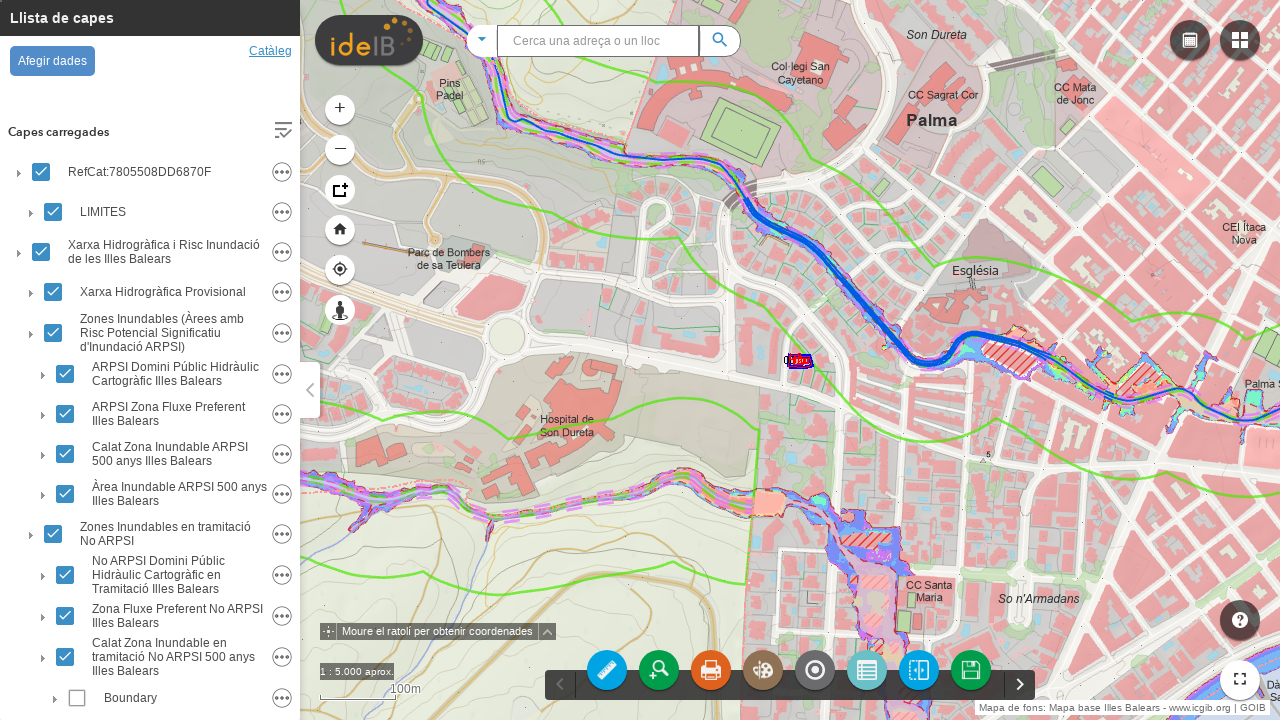

Zoomed in (iteration 1/3) at (340, 110) on div.zoom.zoom-in.jimu-corner-top.firstFocusNode[data-dojo-attach-point="btnZoomI
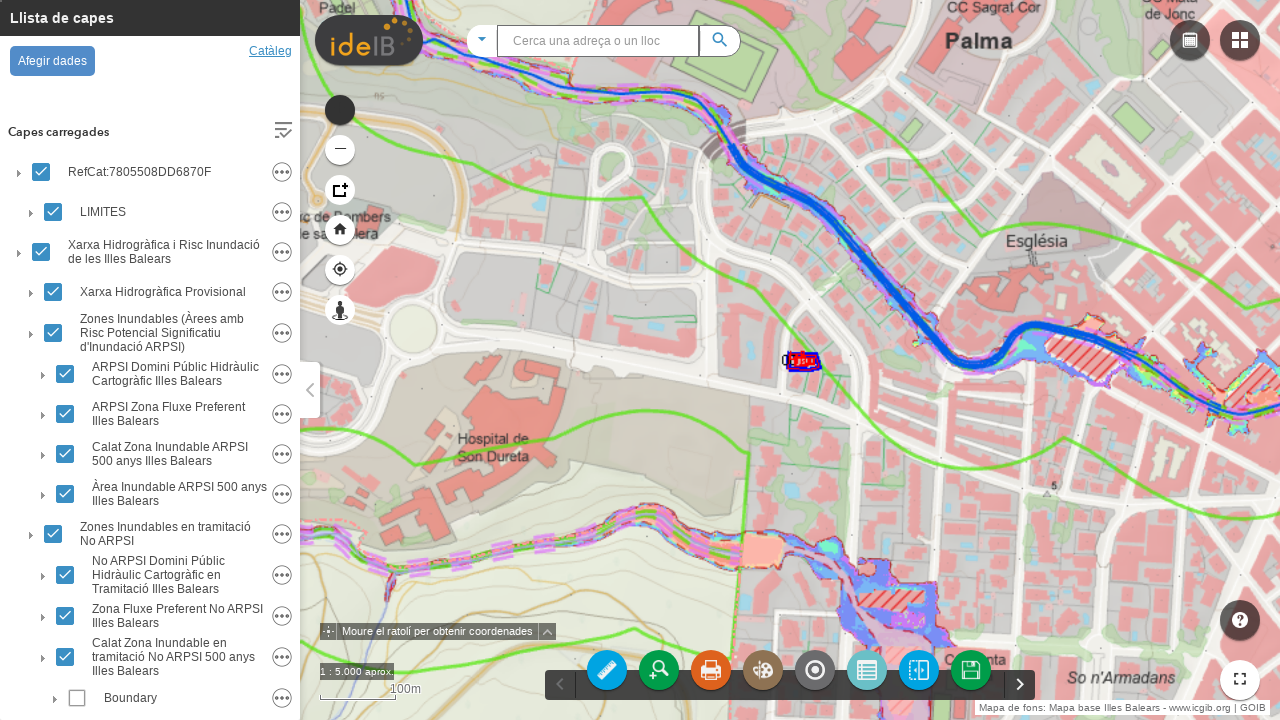

Waited 500ms for zoom animation to complete (iteration 1/3)
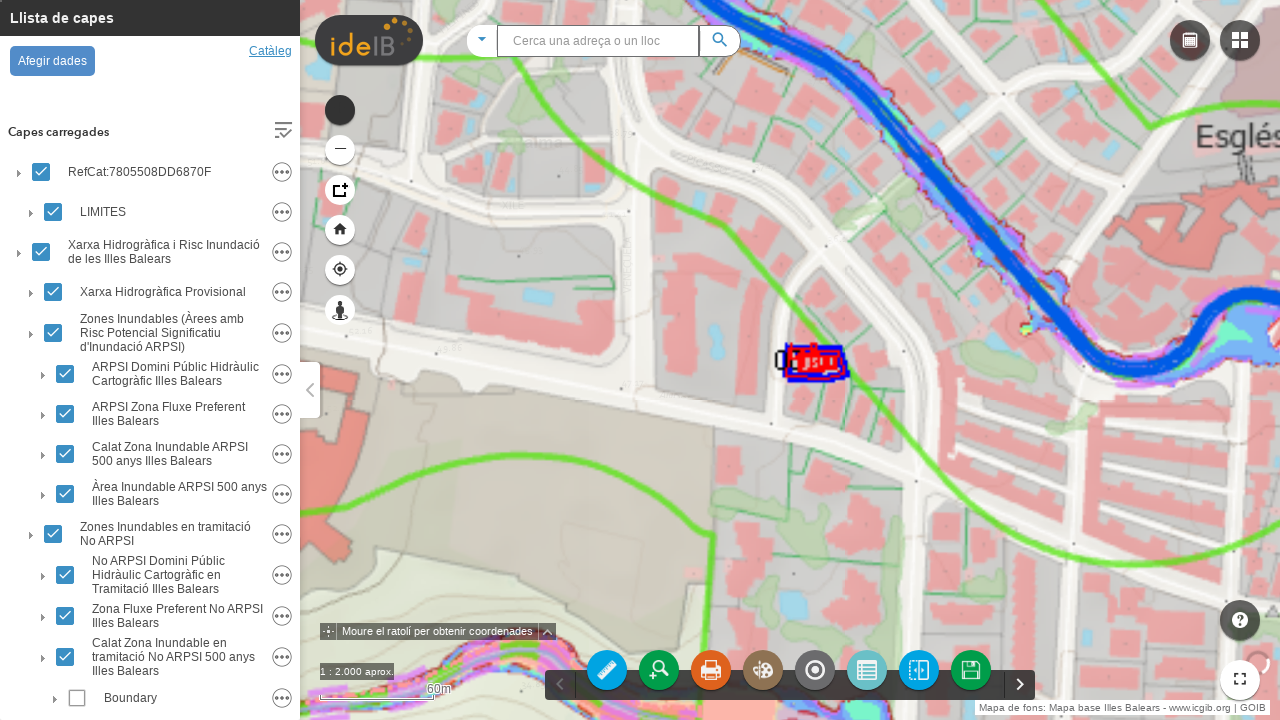

Zoomed in (iteration 2/3) at (340, 110) on div.zoom.zoom-in.jimu-corner-top.firstFocusNode[data-dojo-attach-point="btnZoomI
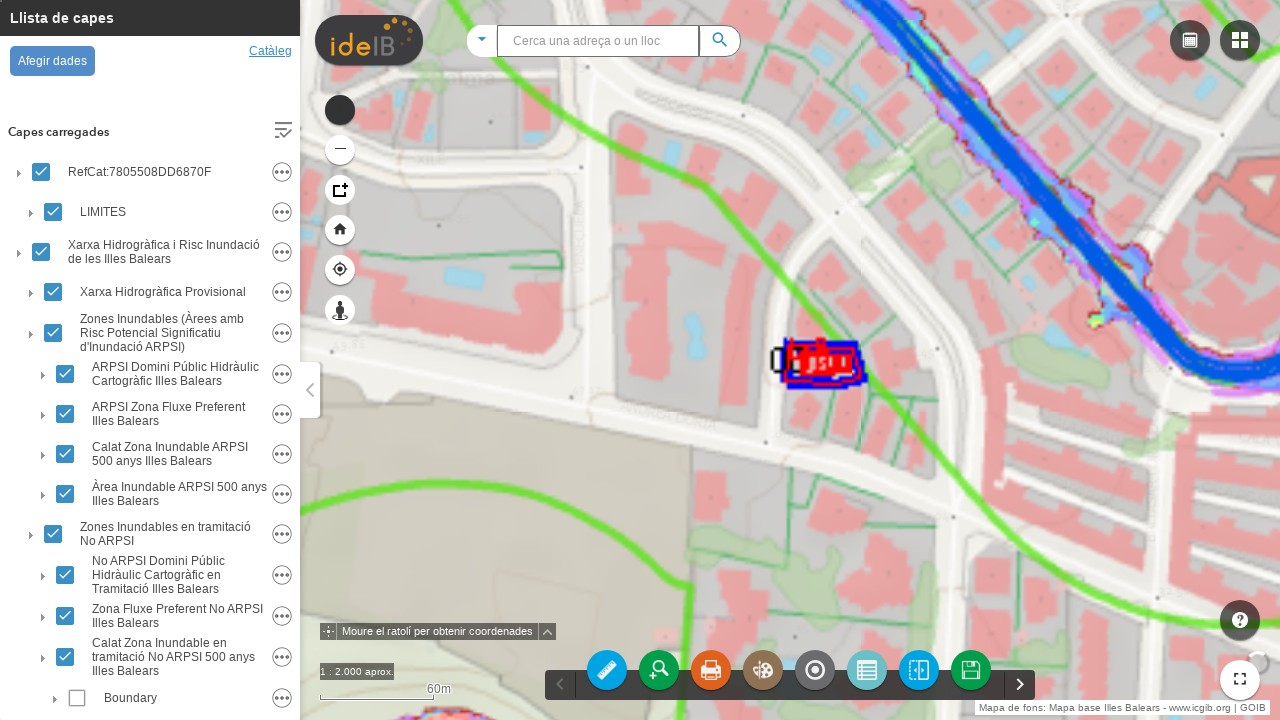

Waited 500ms for zoom animation to complete (iteration 2/3)
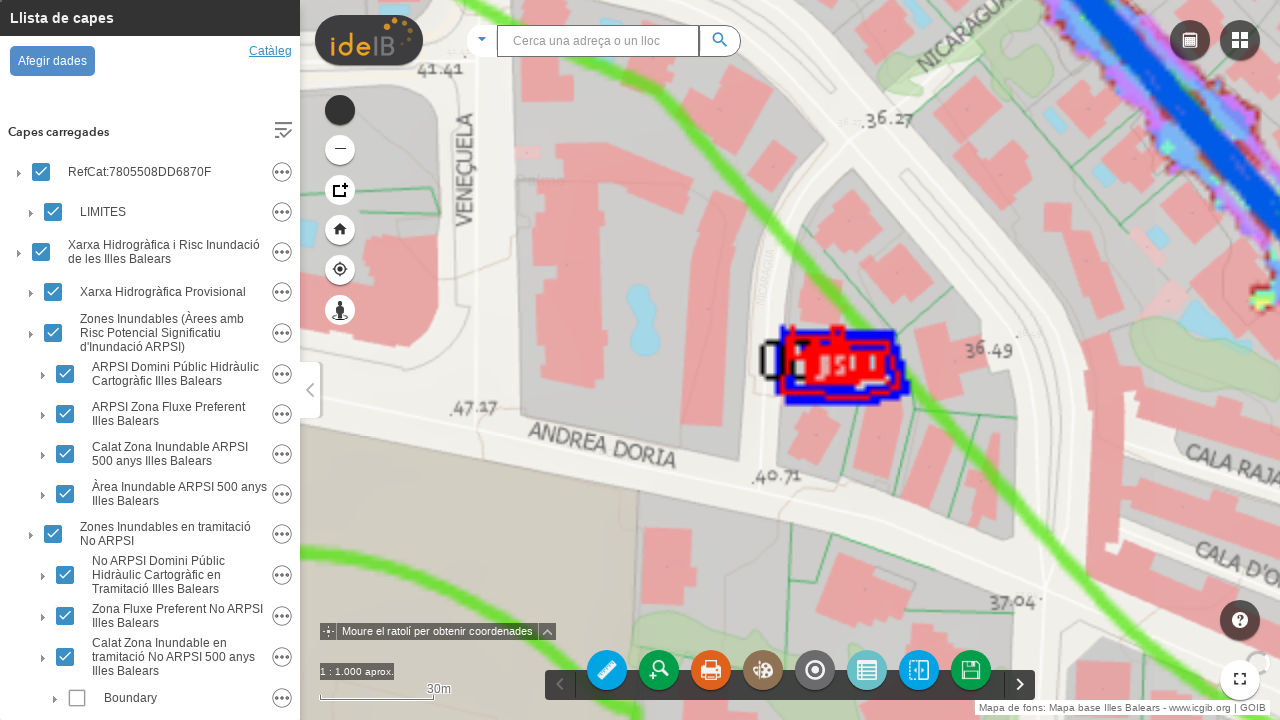

Zoomed in (iteration 3/3) at (340, 110) on div.zoom.zoom-in.jimu-corner-top.firstFocusNode[data-dojo-attach-point="btnZoomI
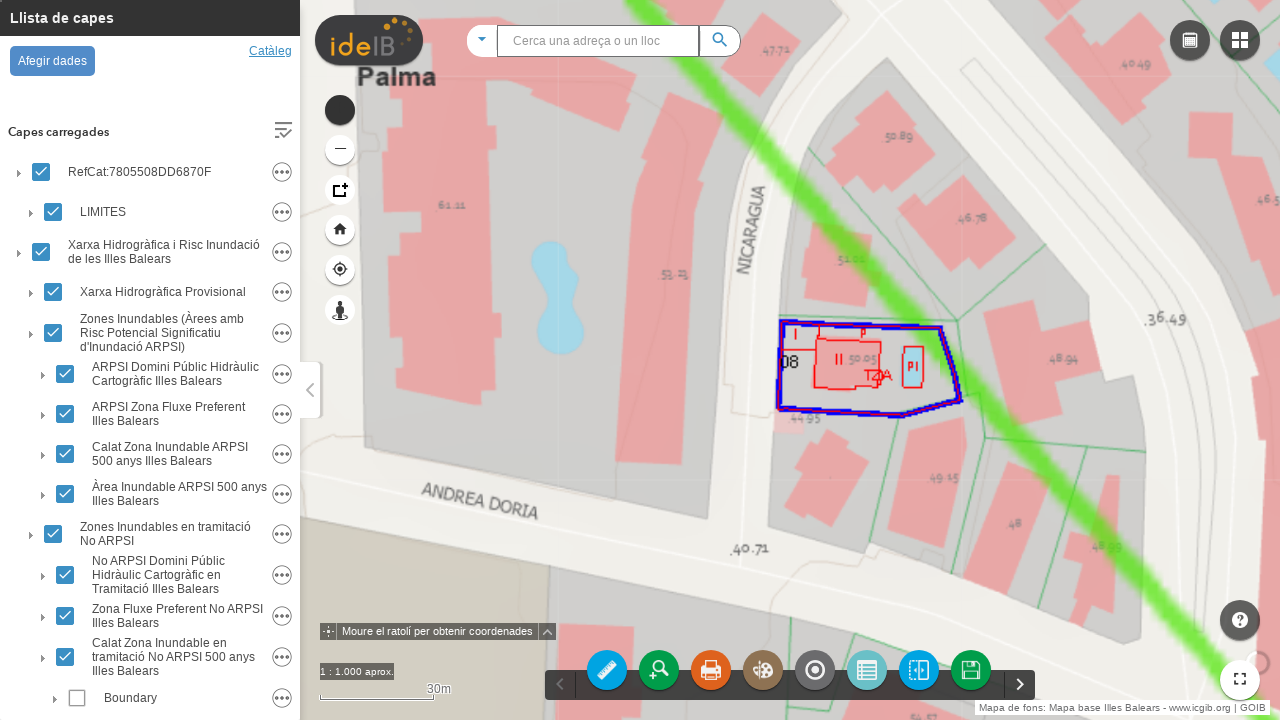

Waited 500ms for zoom animation to complete (iteration 3/3)
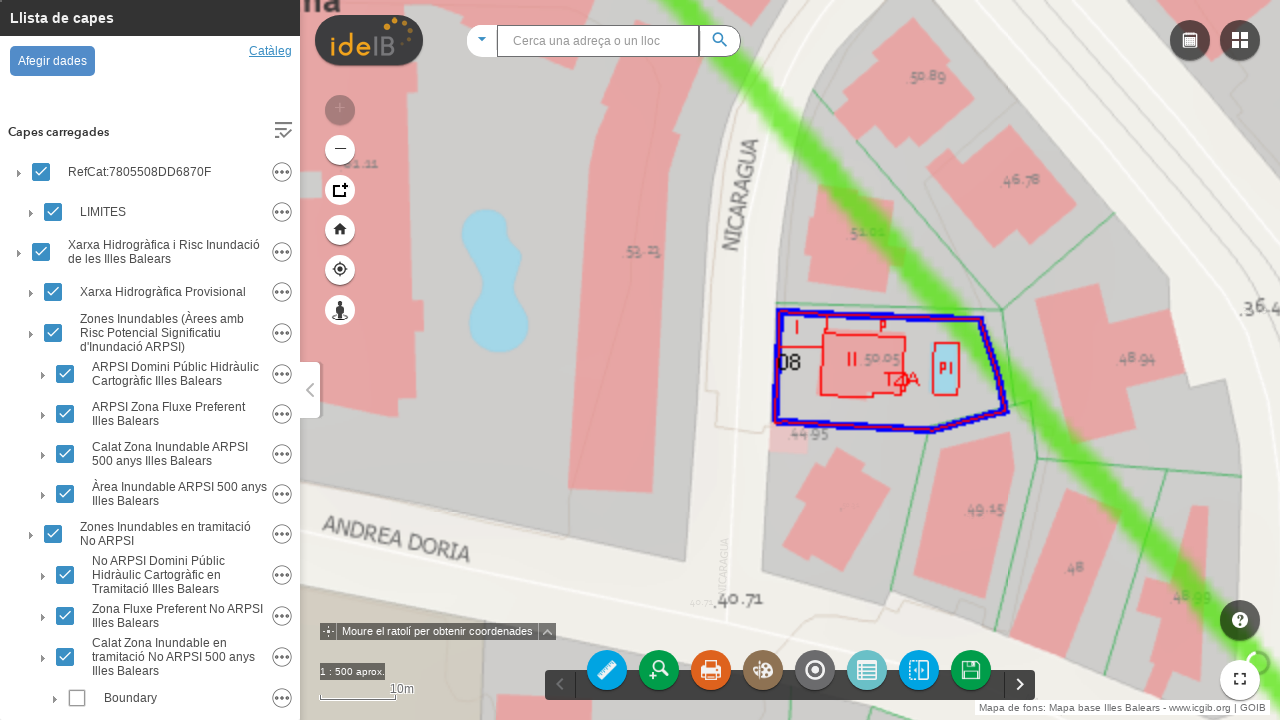

Print icon is now visible
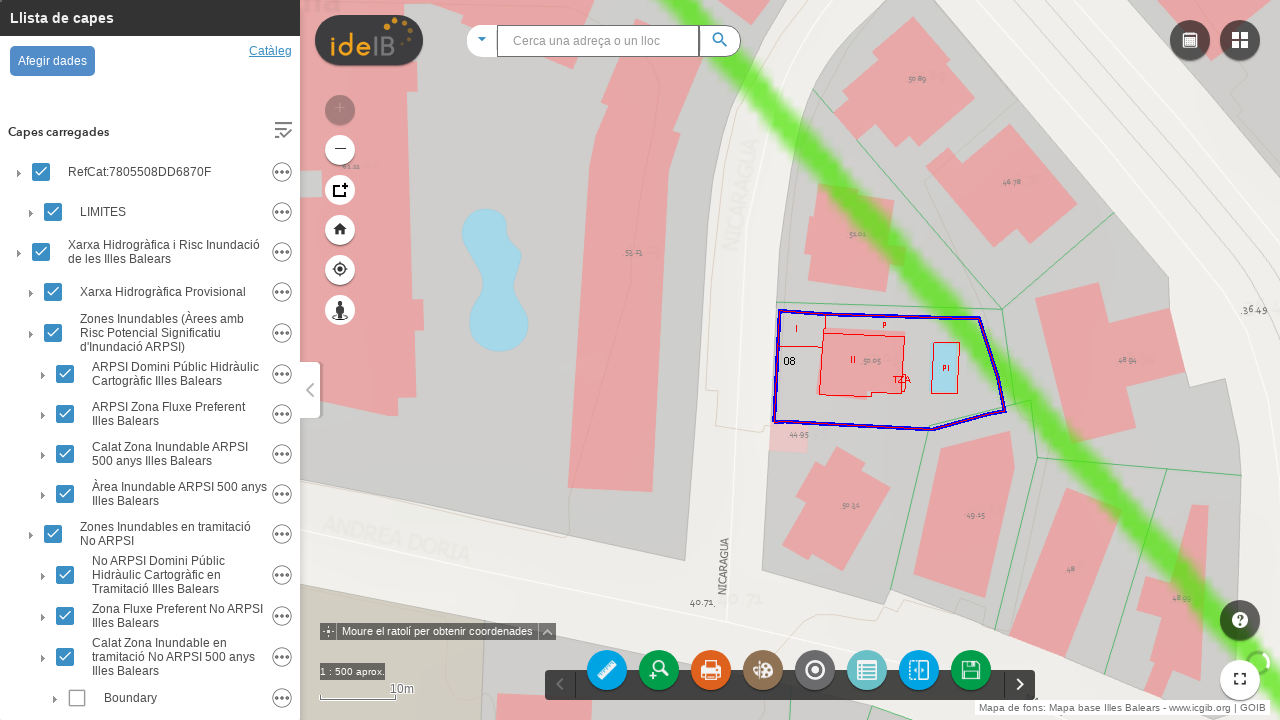

Clicked the print icon to open print panel at (711, 670) on img.icon[src*="/visor/widgets/ideibPrint/images/icon.png"] >> xpath=..
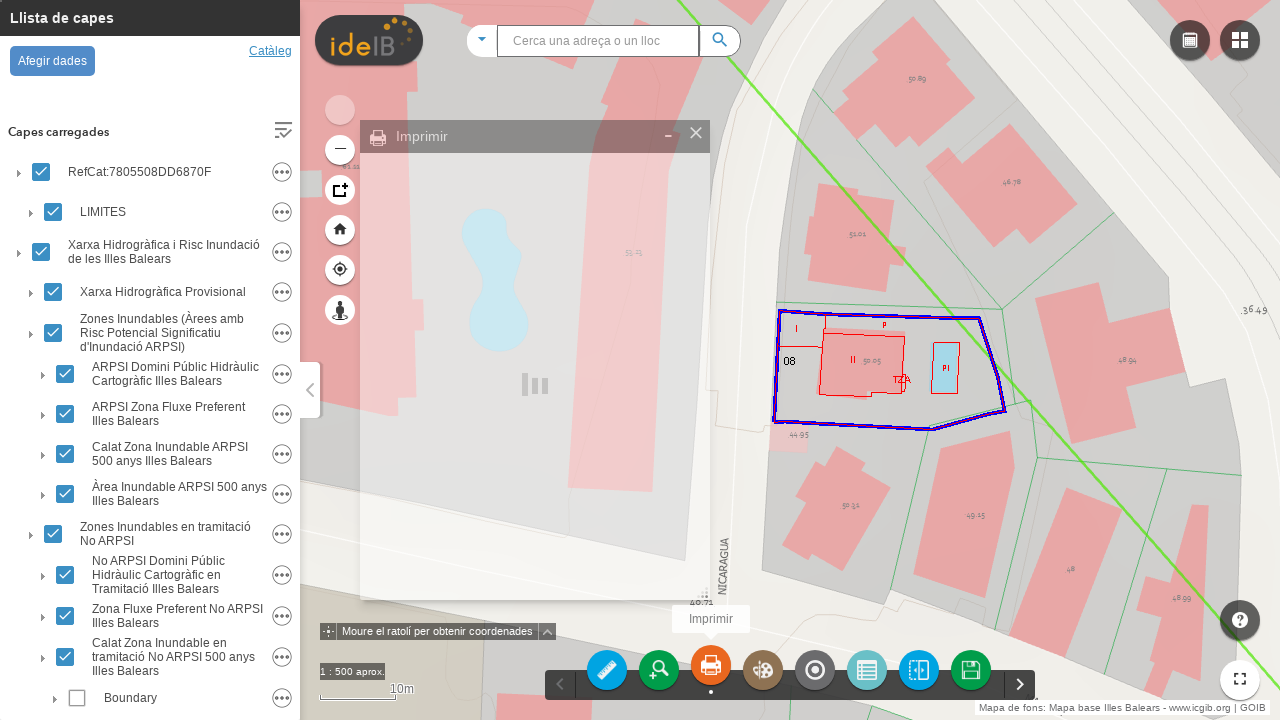

Waited 1 second for print panel to open
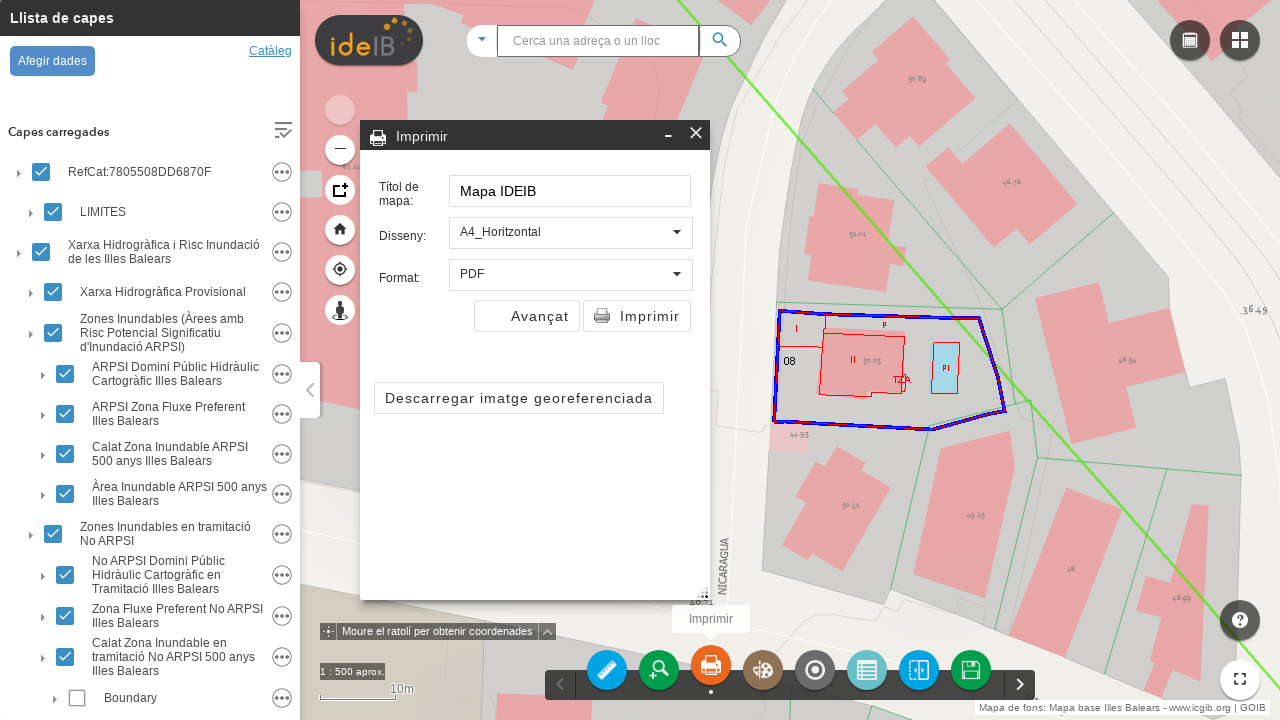

Print button is now visible
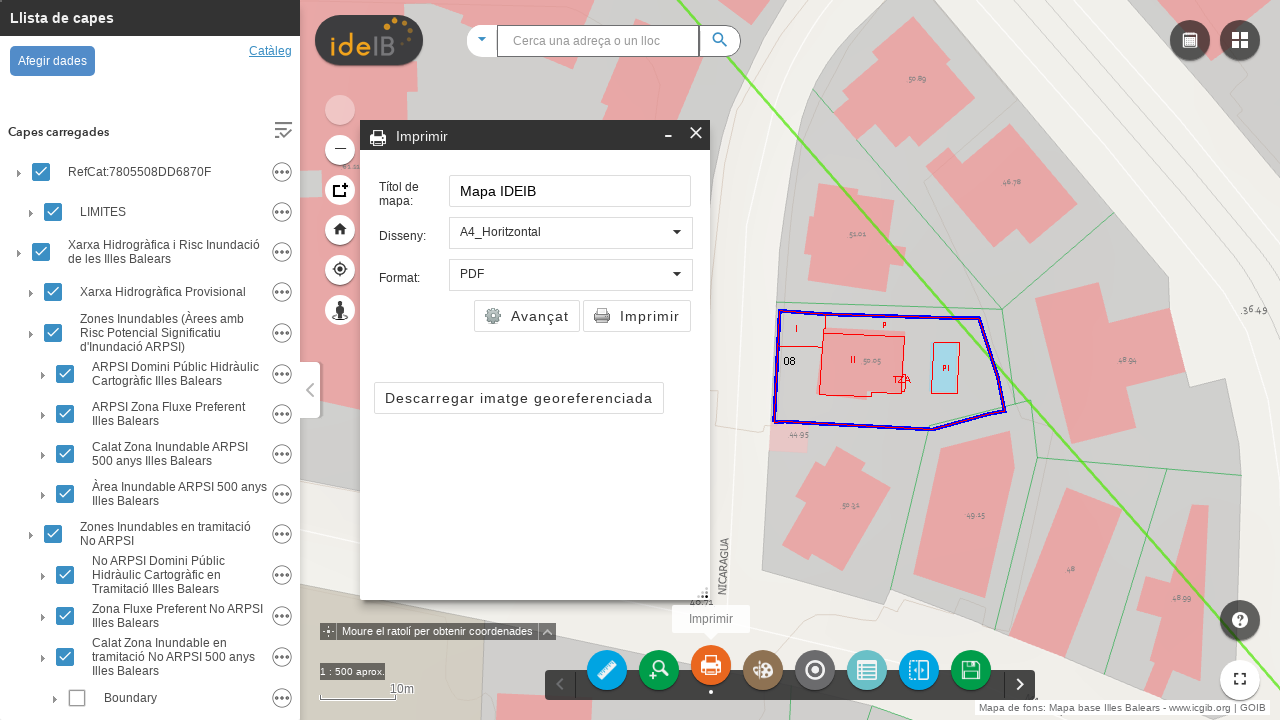

Clicked the imprimir (print) button to generate PDF at (637, 316) on [data-dojo-attach-point="printButtonDijit"]
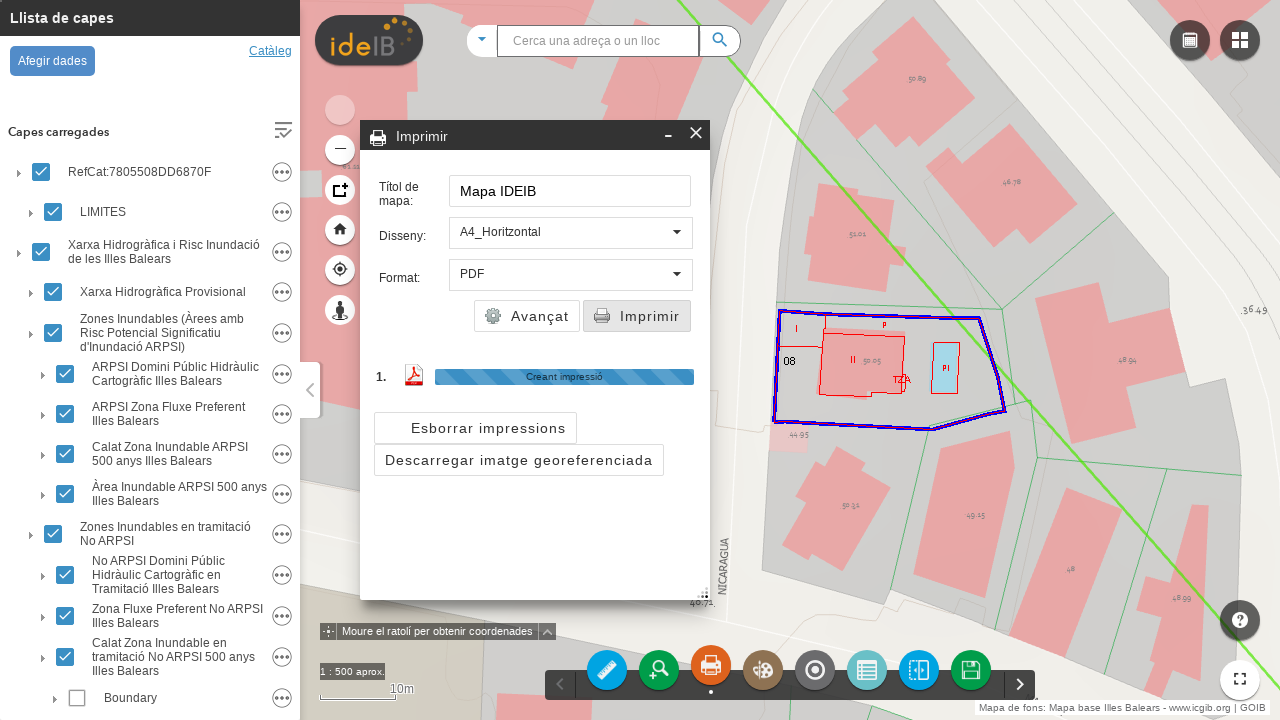

Waited 1 second for PDF generation to complete
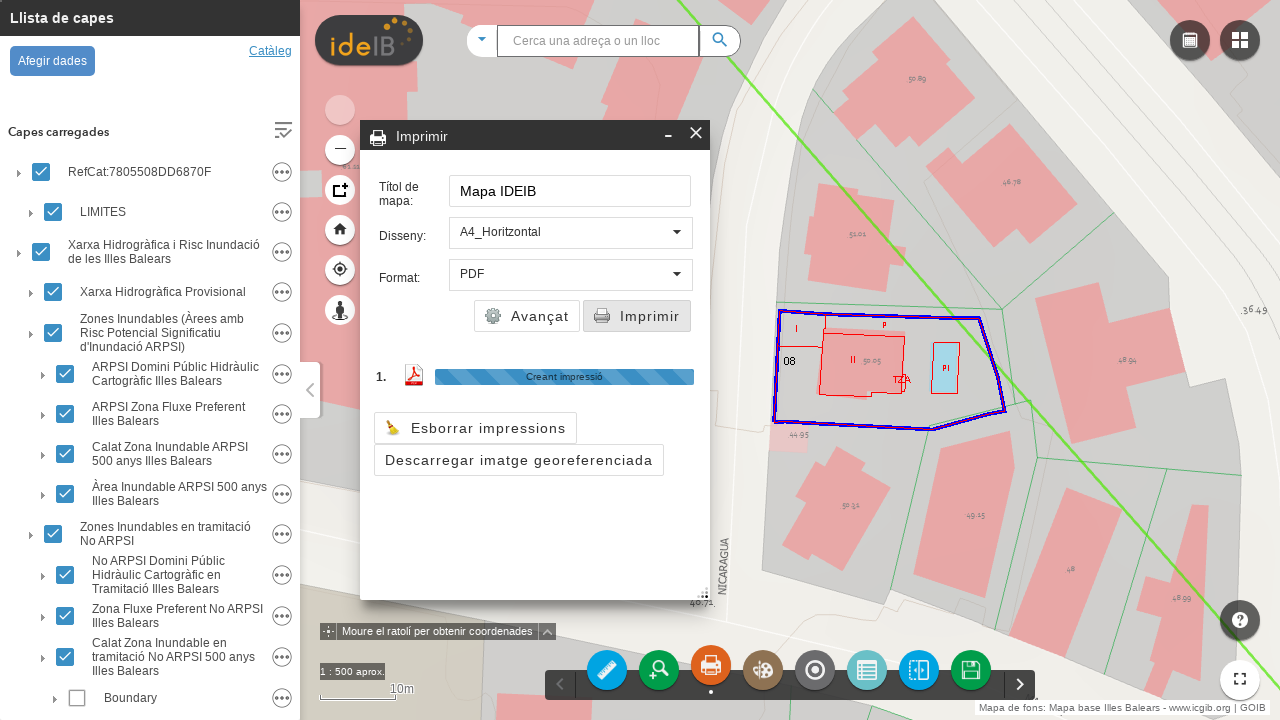

PDF link 'Mapa IDEIB' is now visible
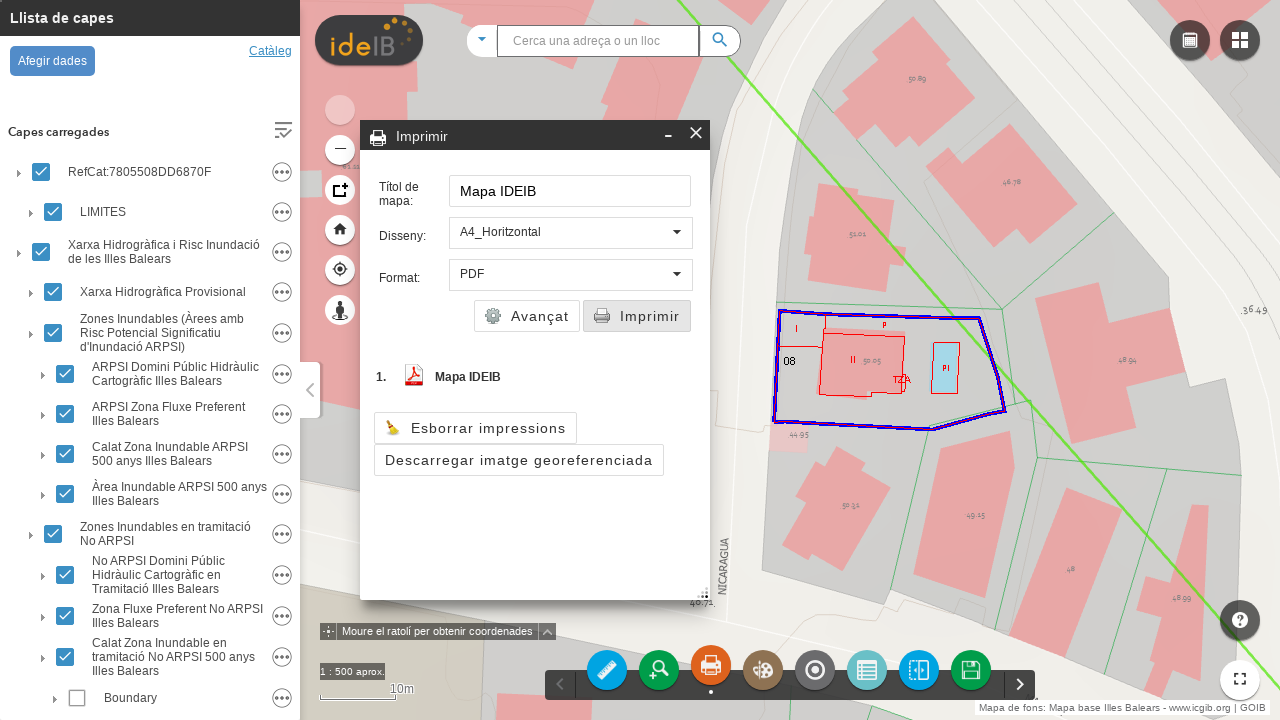

Clicked on the generated PDF link to download the flood area map at (468, 376) on :text("Mapa IDEIB")
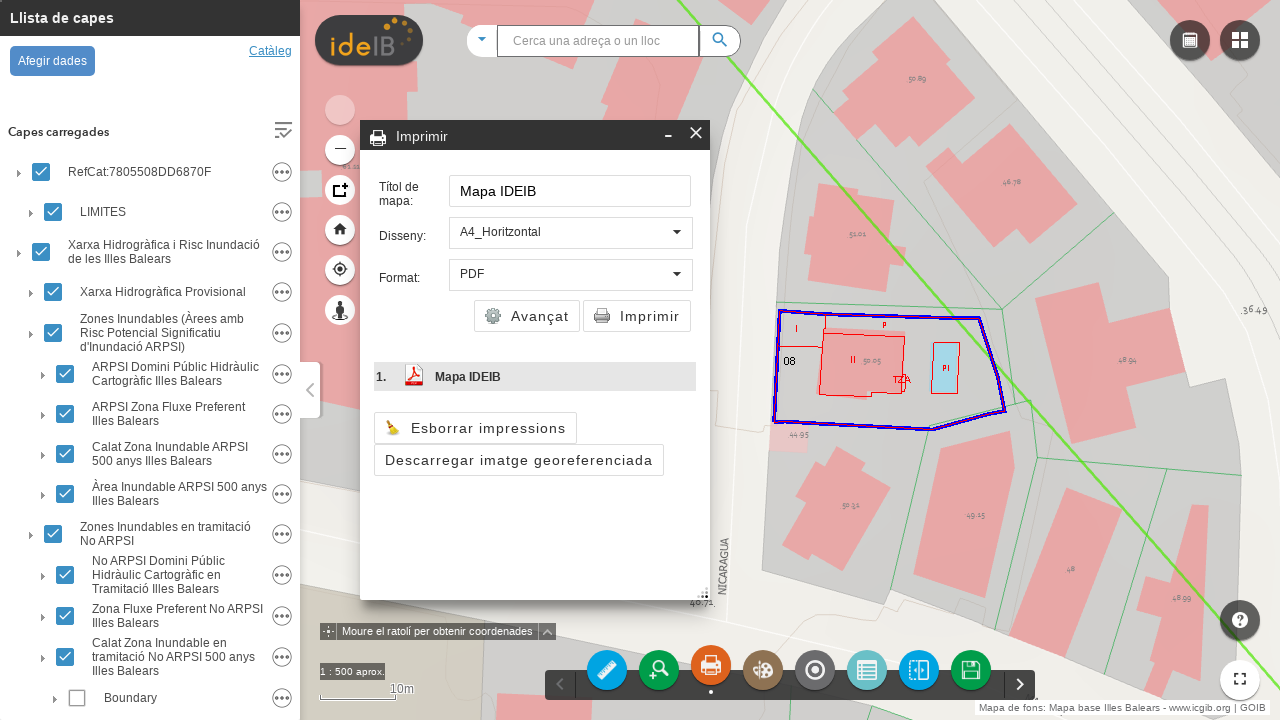

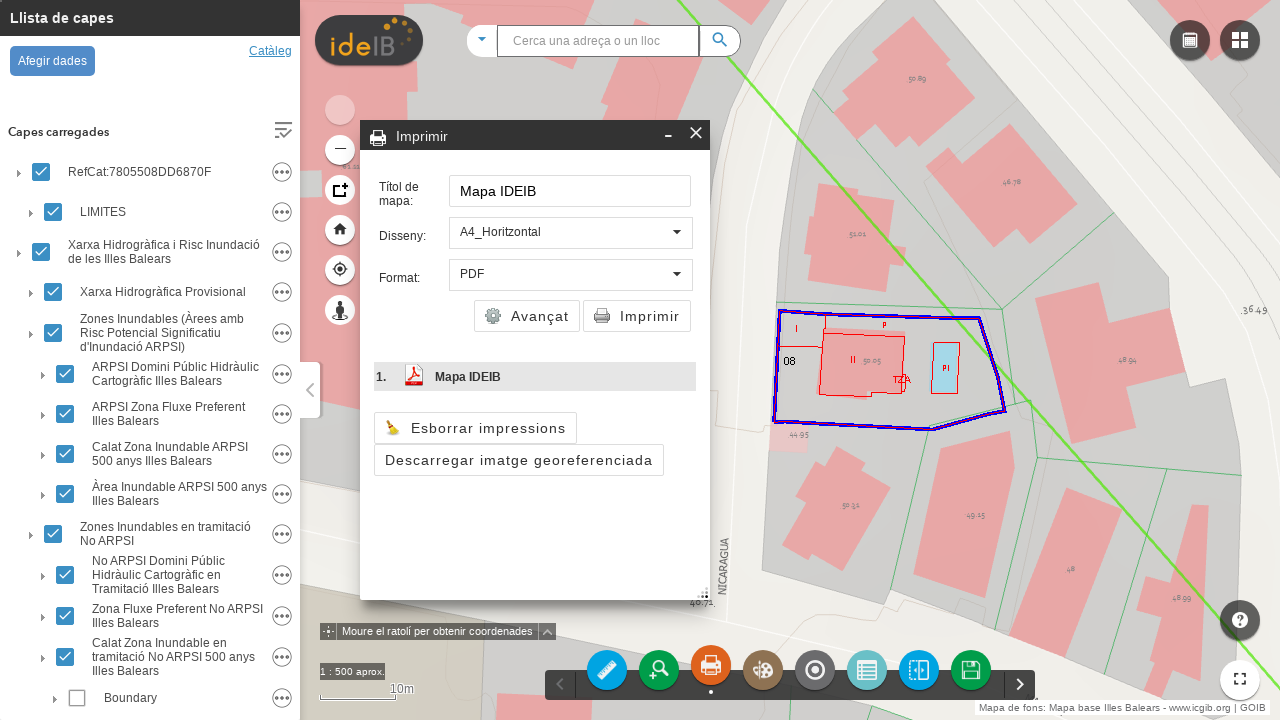